Tests JavaScript scrolling by scrolling down and up multiple times using window.scrollBy method

Starting URL: https://practice.cydeo.com/infinite_scroll

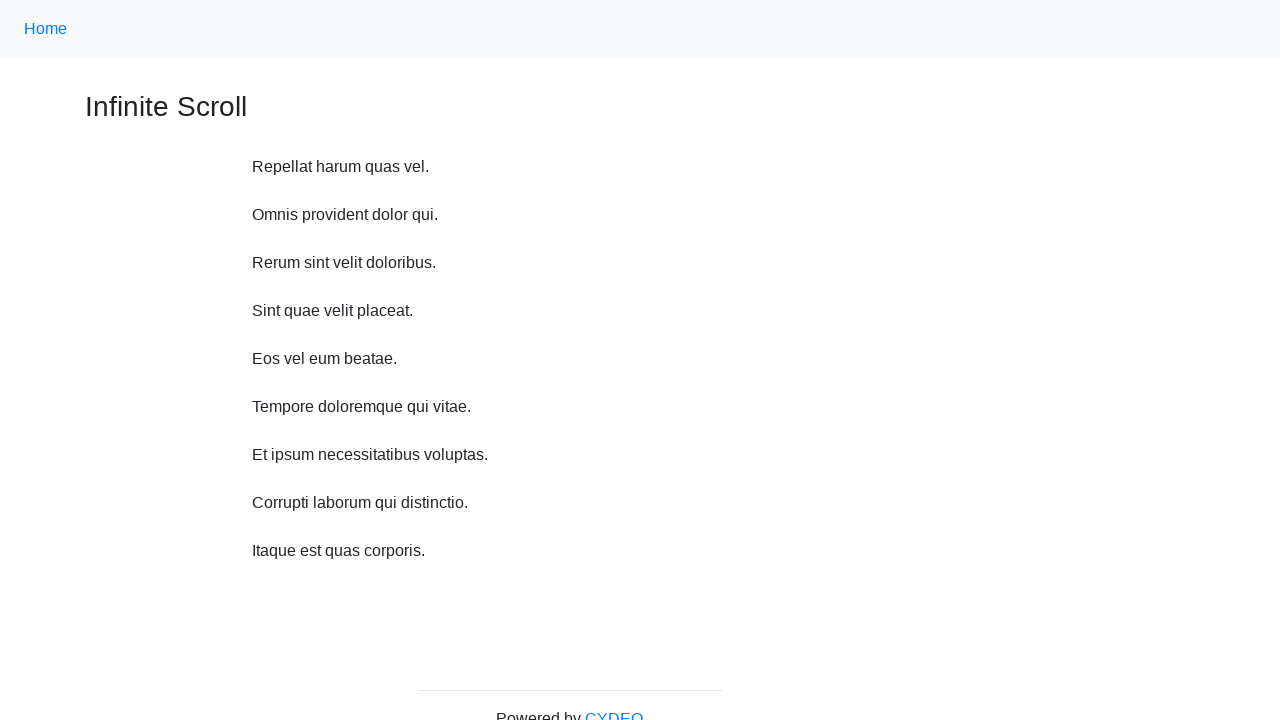

Scrolled down 720 pixels (iteration 1/10)
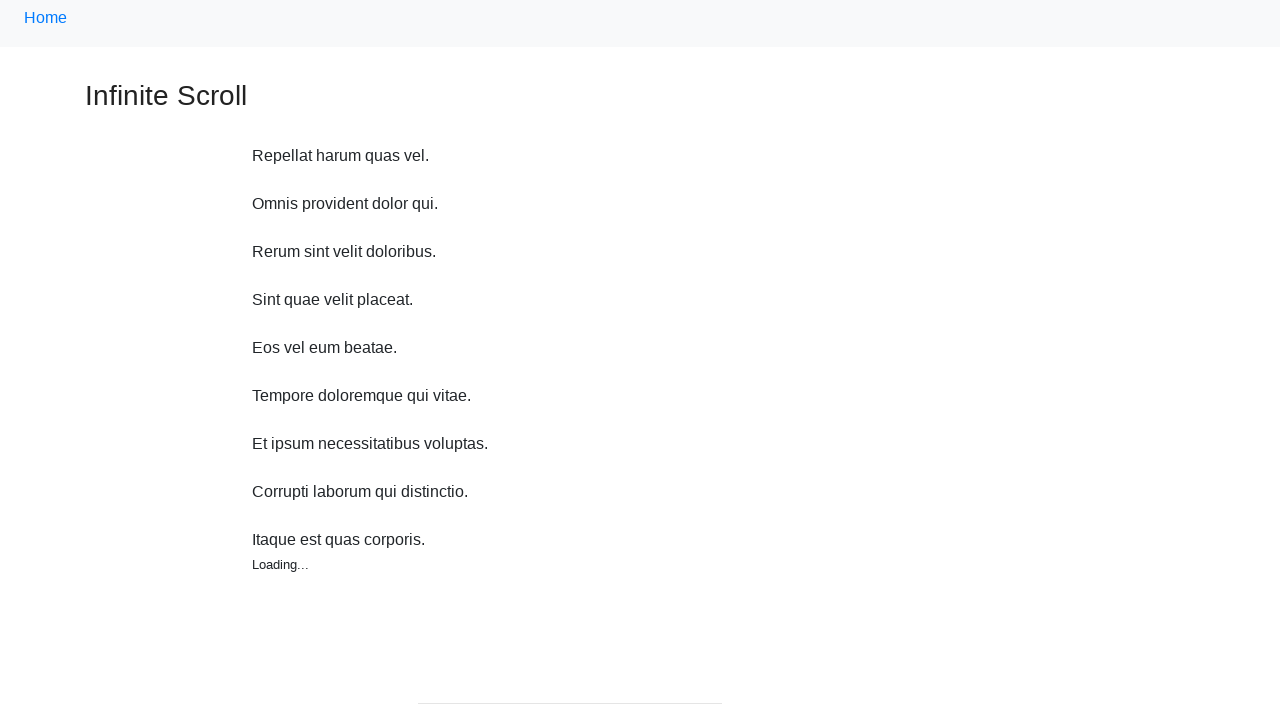

Waited 500ms after scrolling down (iteration 1/10)
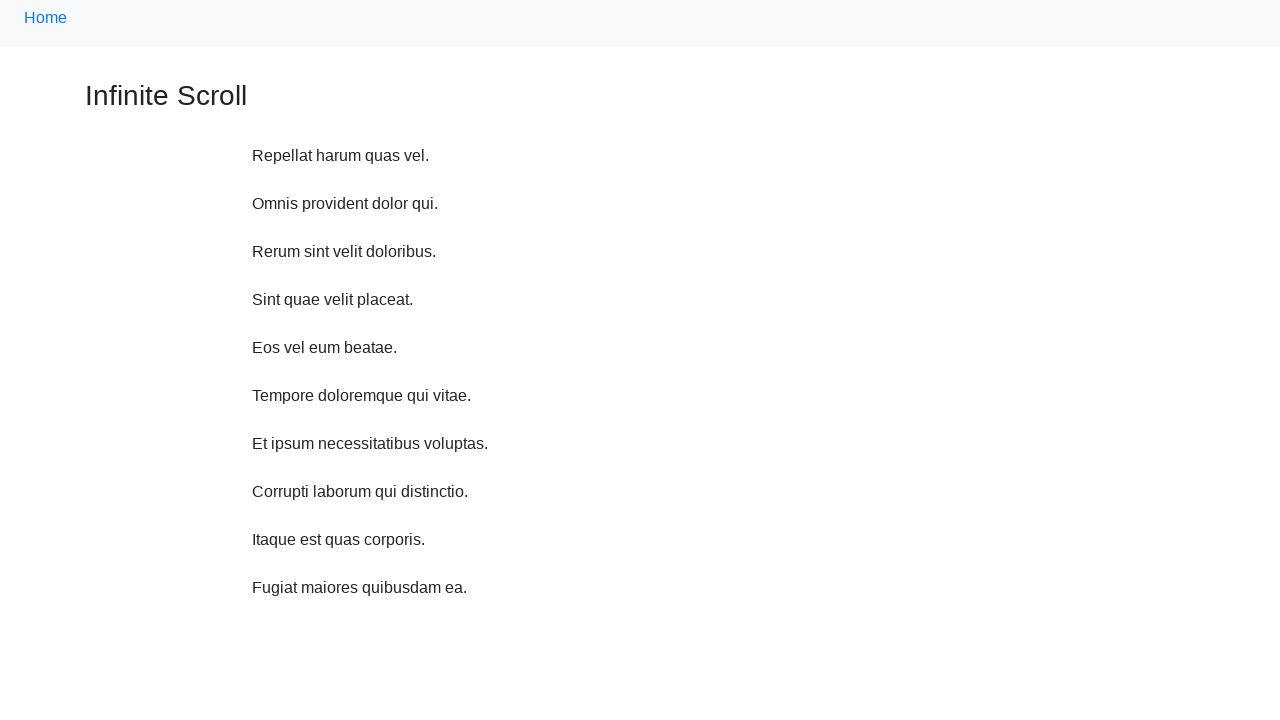

Scrolled down 720 pixels (iteration 2/10)
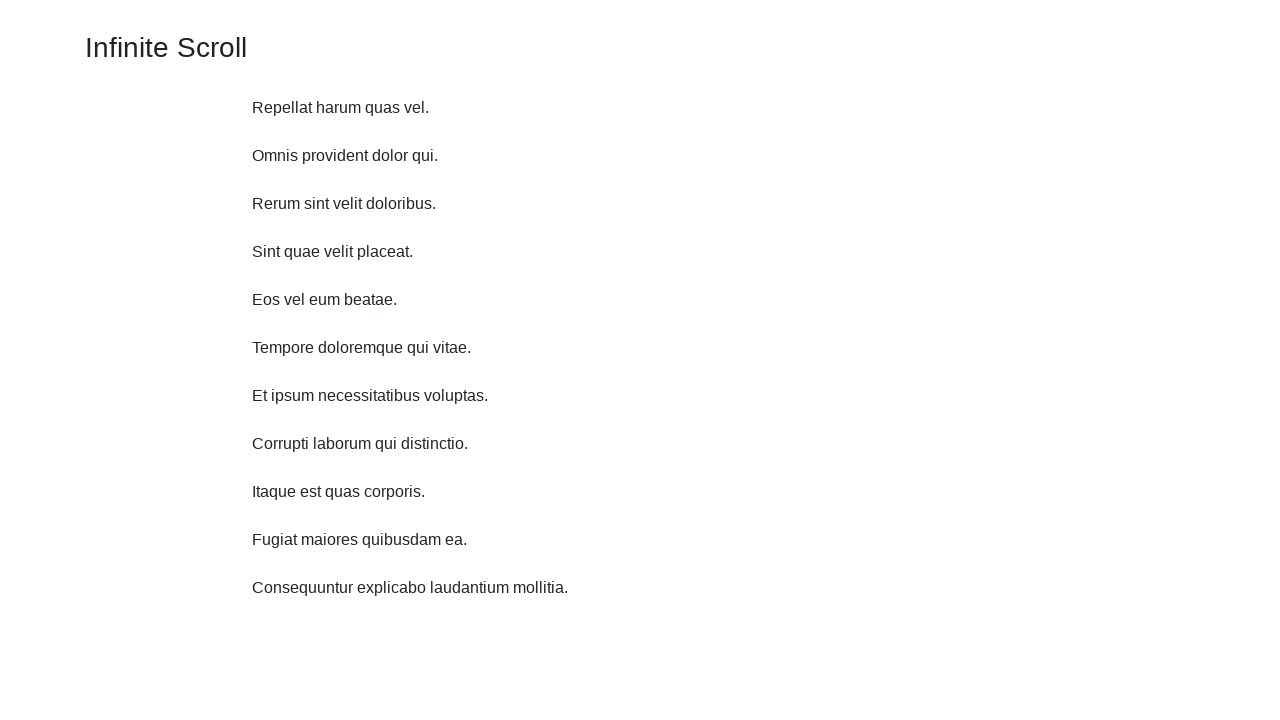

Waited 500ms after scrolling down (iteration 2/10)
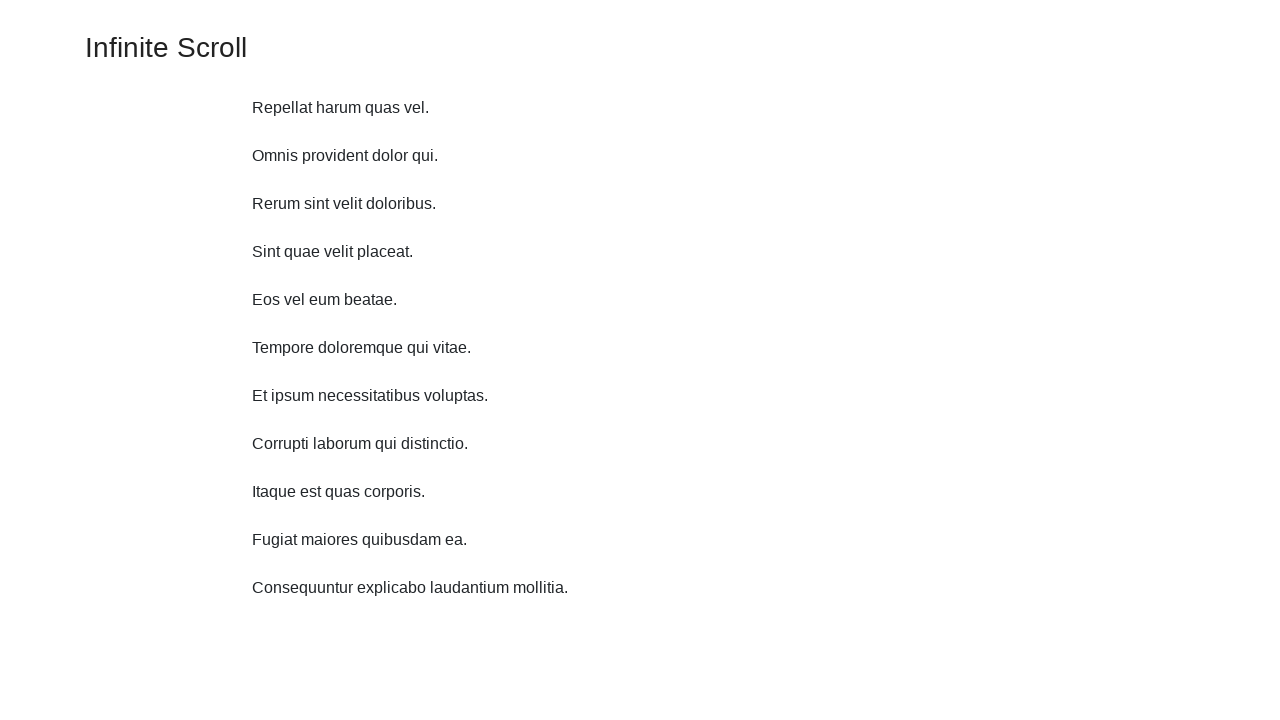

Scrolled down 720 pixels (iteration 3/10)
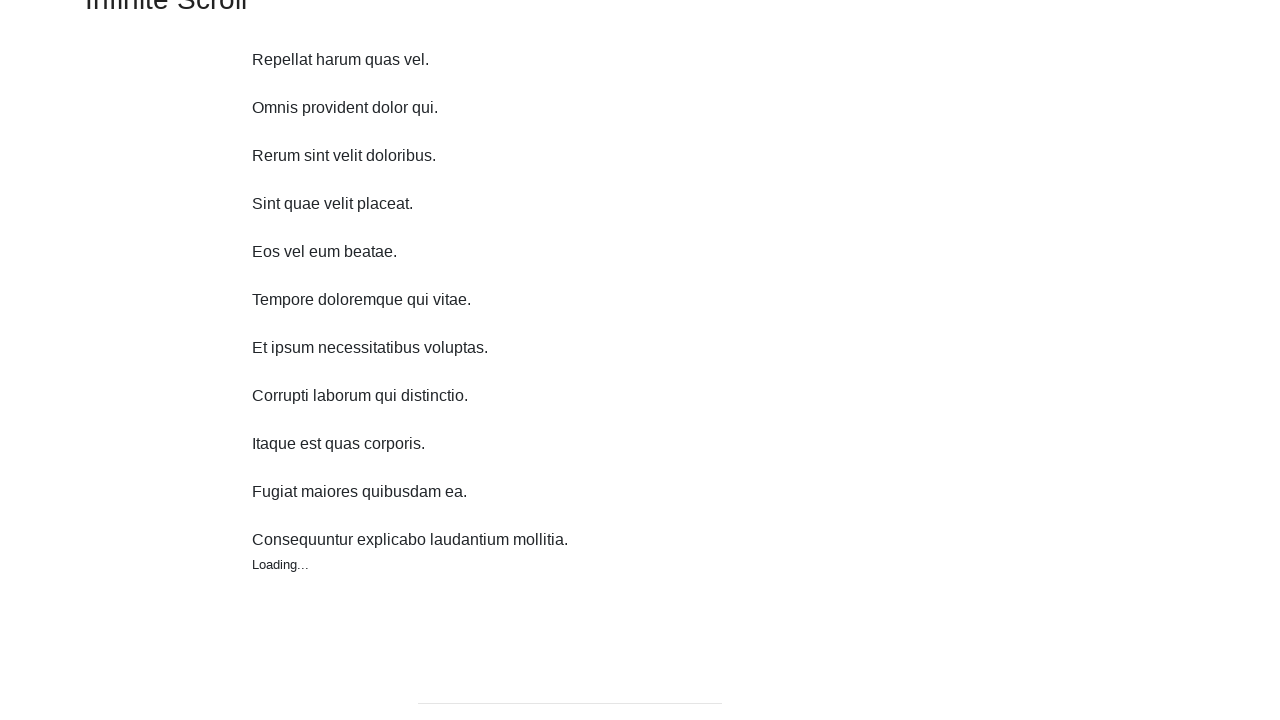

Waited 500ms after scrolling down (iteration 3/10)
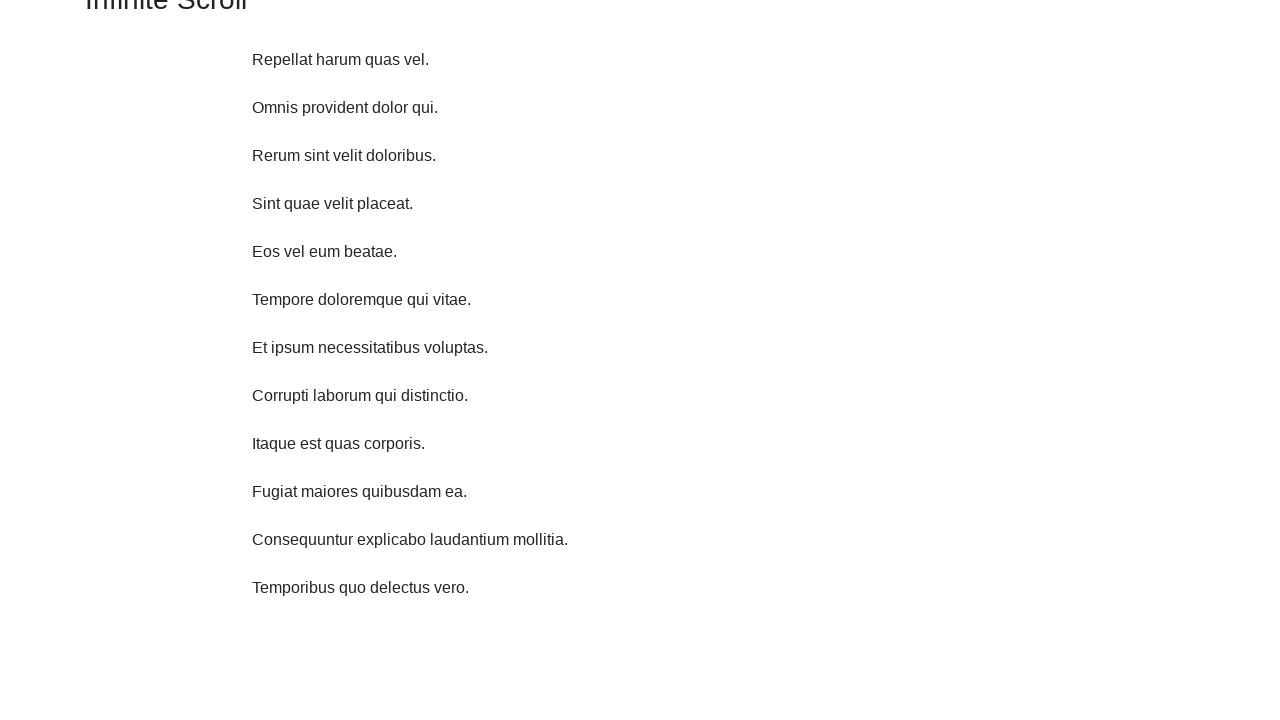

Scrolled down 720 pixels (iteration 4/10)
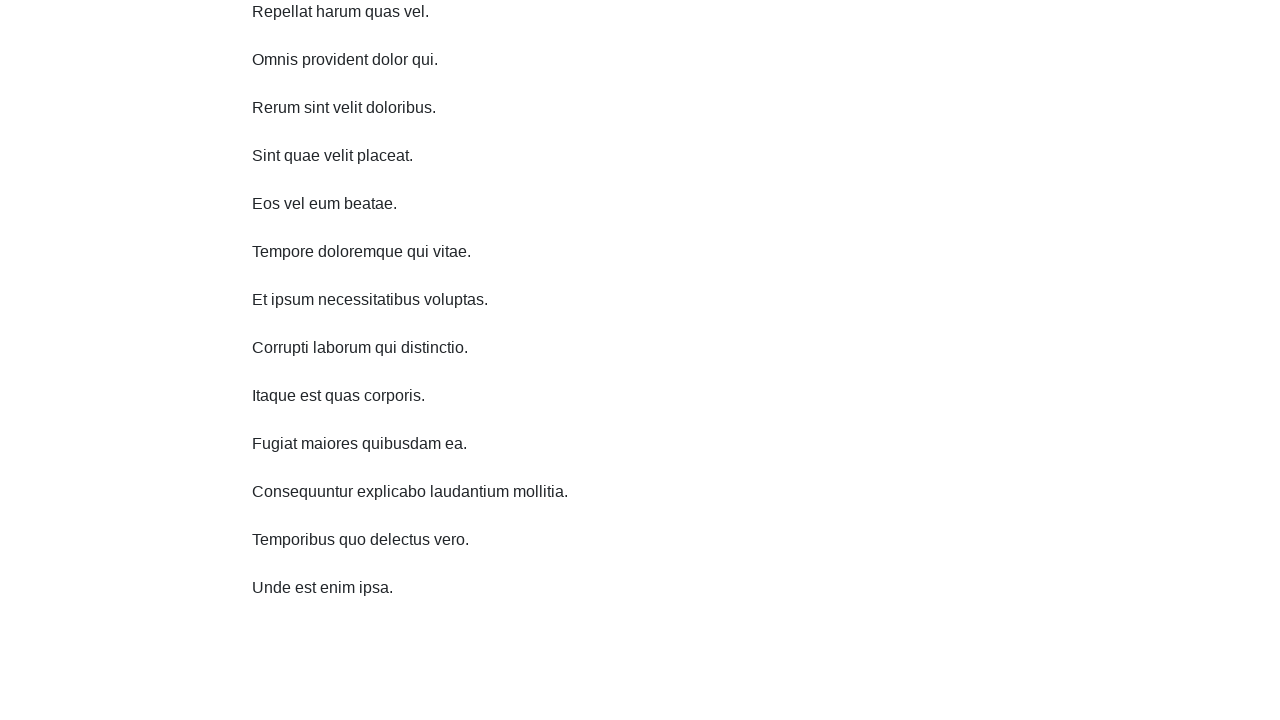

Waited 500ms after scrolling down (iteration 4/10)
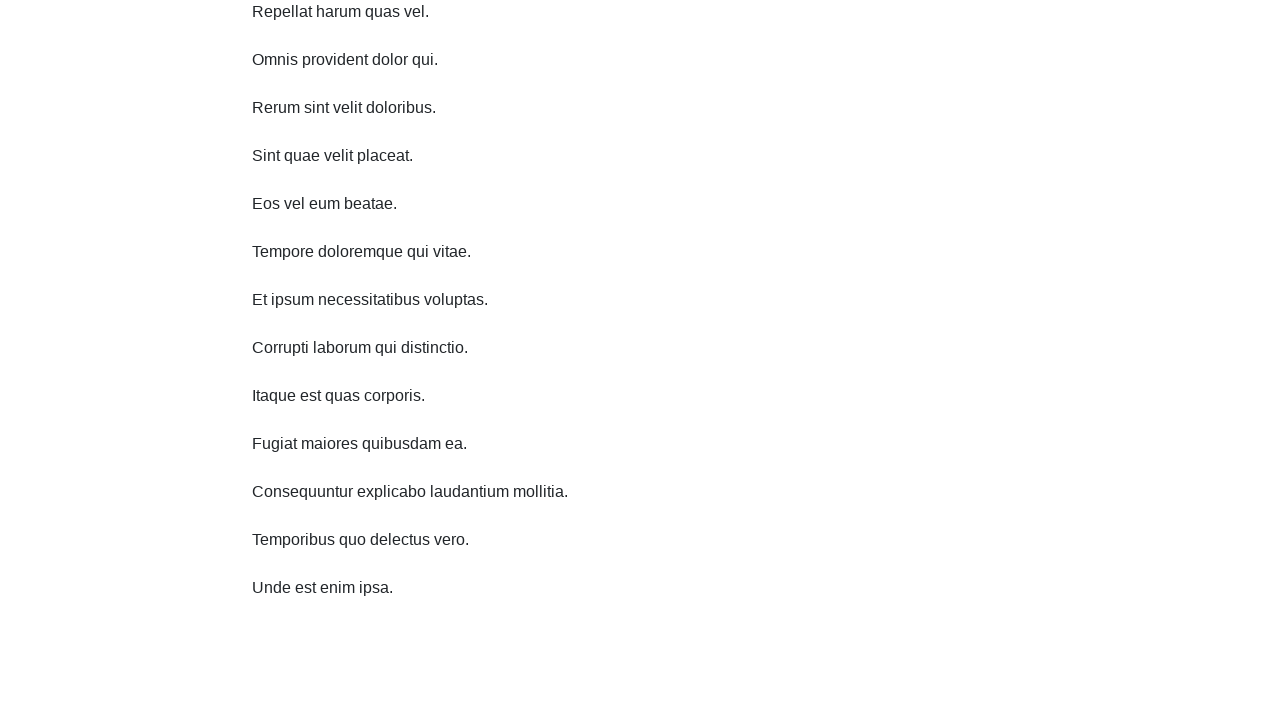

Scrolled down 720 pixels (iteration 5/10)
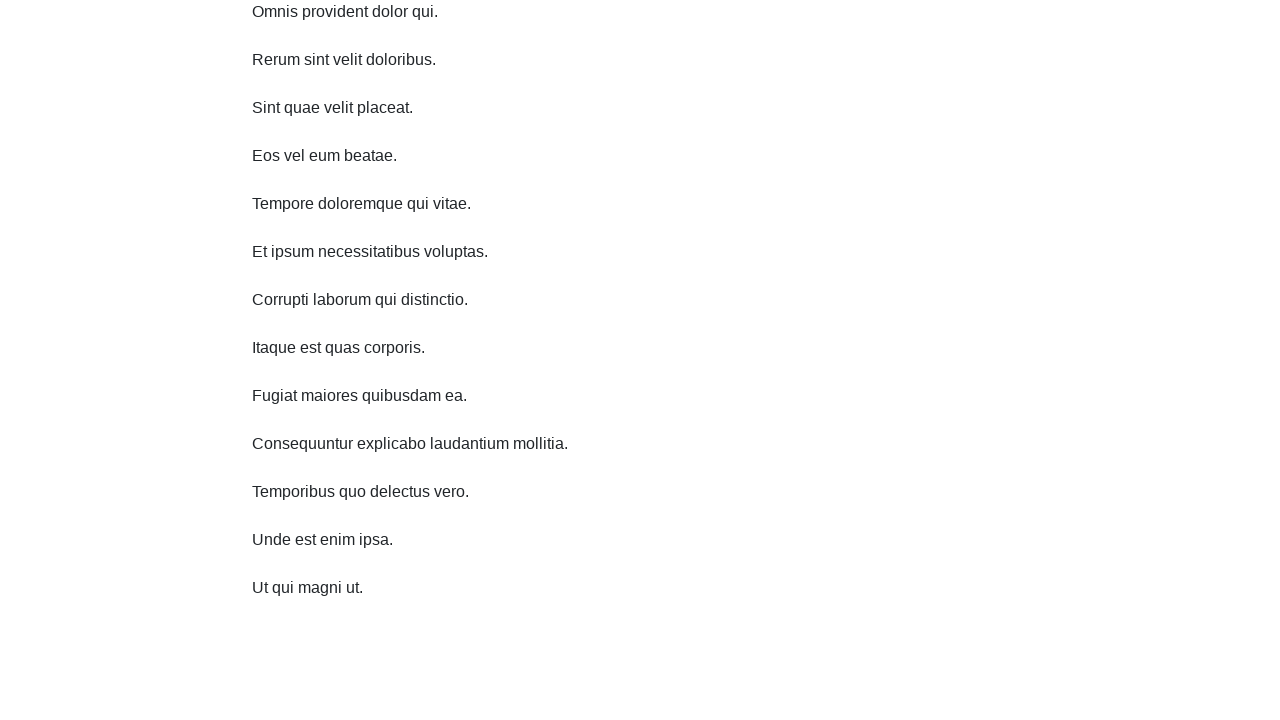

Waited 500ms after scrolling down (iteration 5/10)
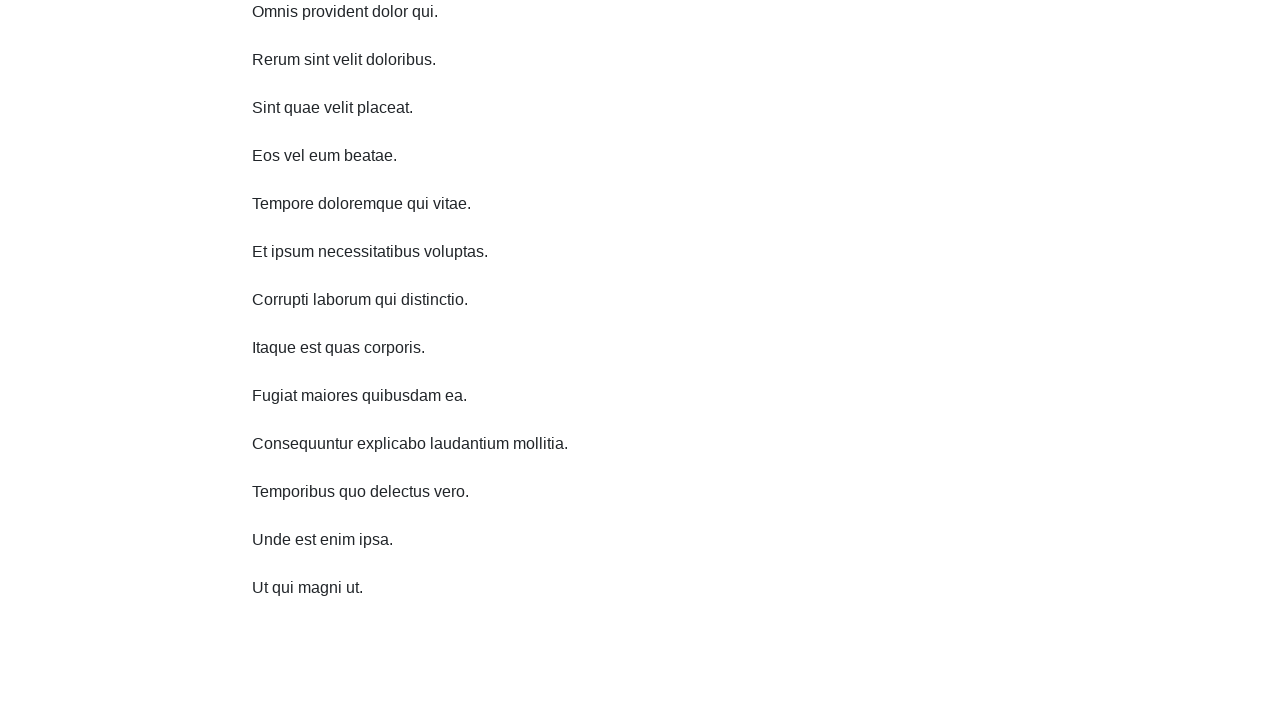

Scrolled down 720 pixels (iteration 6/10)
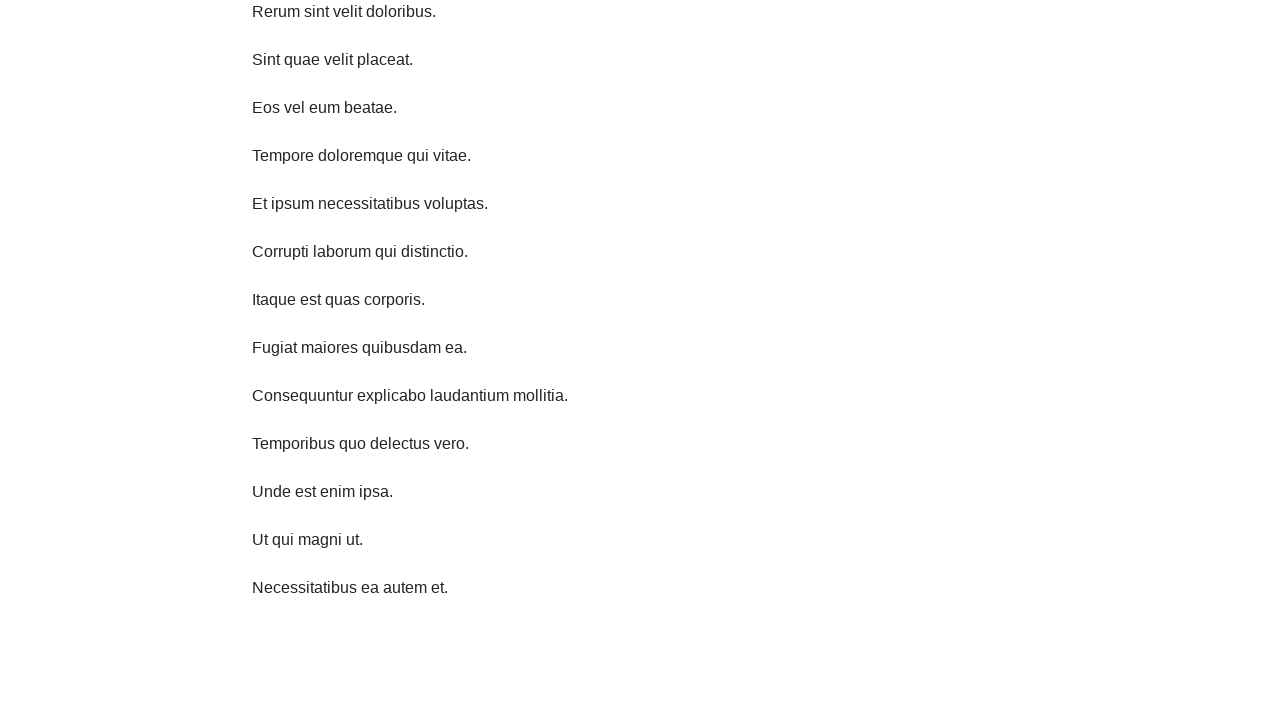

Waited 500ms after scrolling down (iteration 6/10)
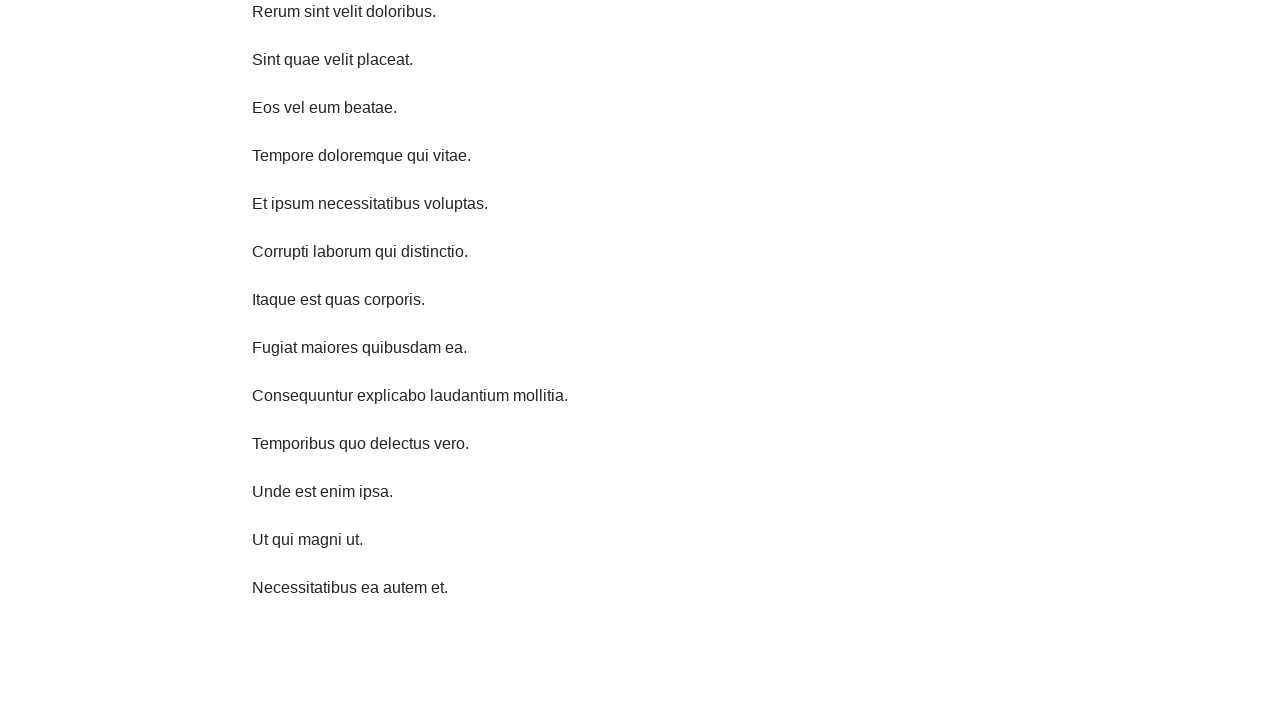

Scrolled down 720 pixels (iteration 7/10)
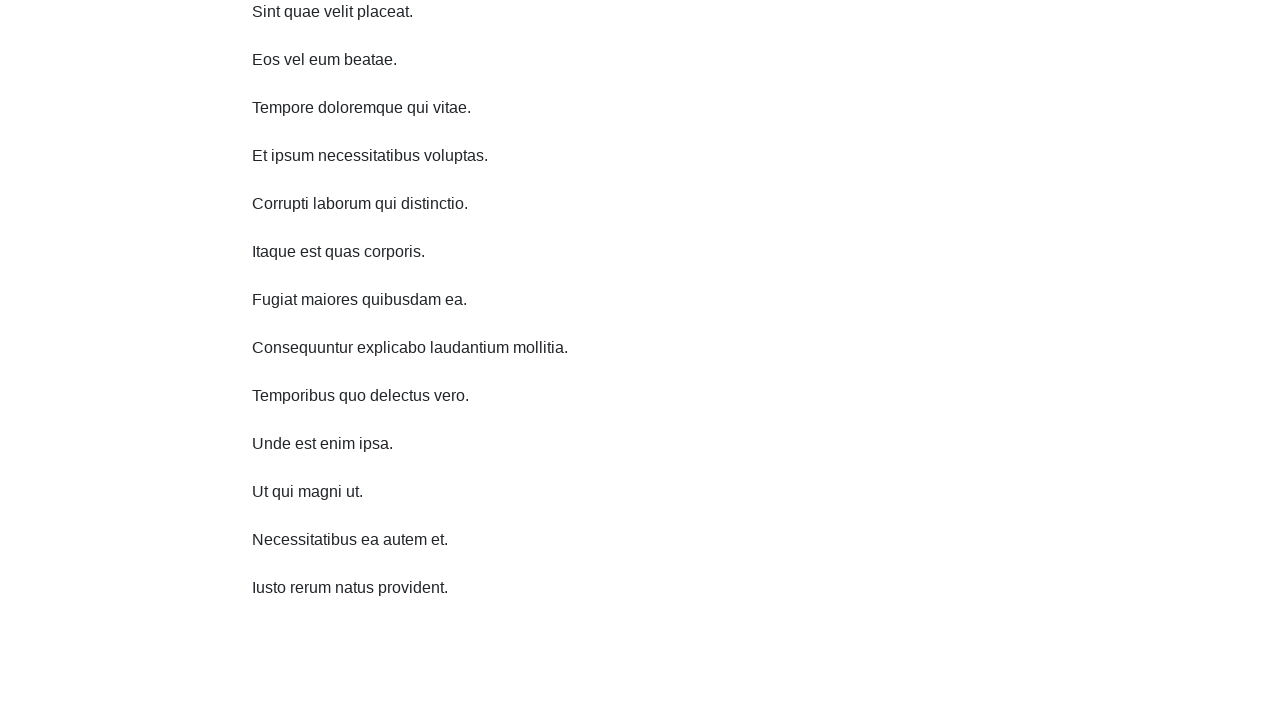

Waited 500ms after scrolling down (iteration 7/10)
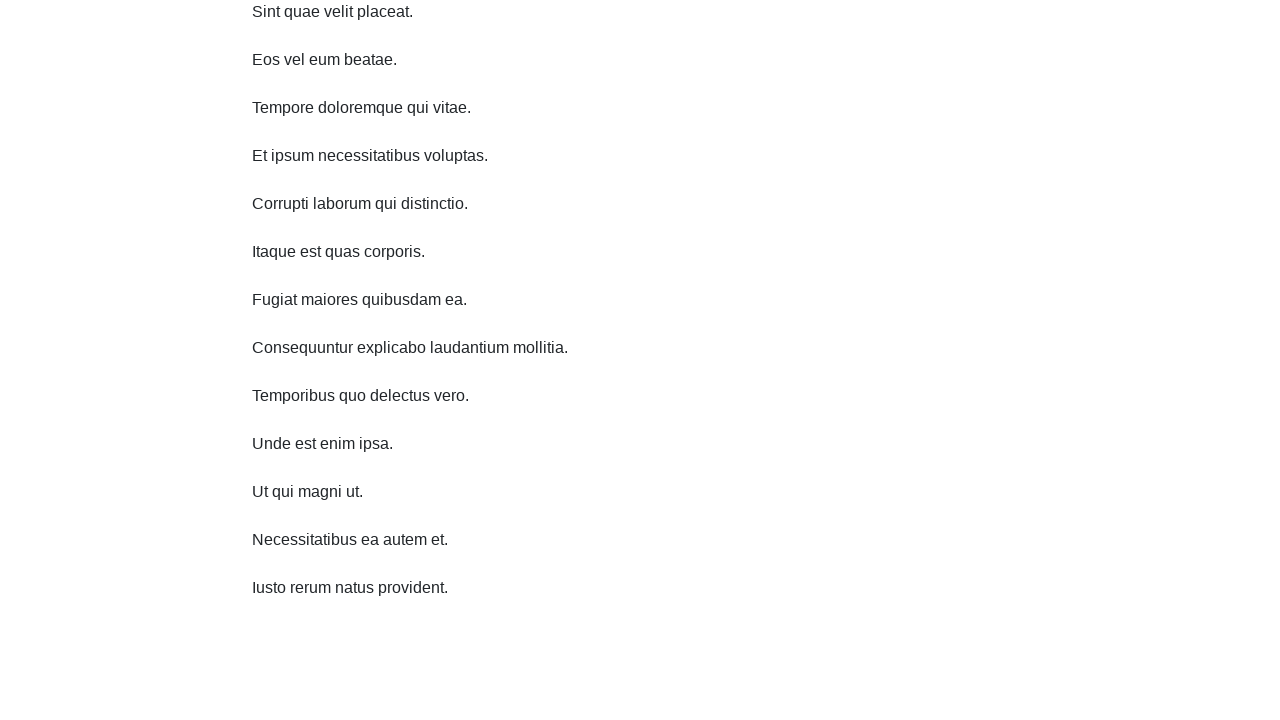

Scrolled down 720 pixels (iteration 8/10)
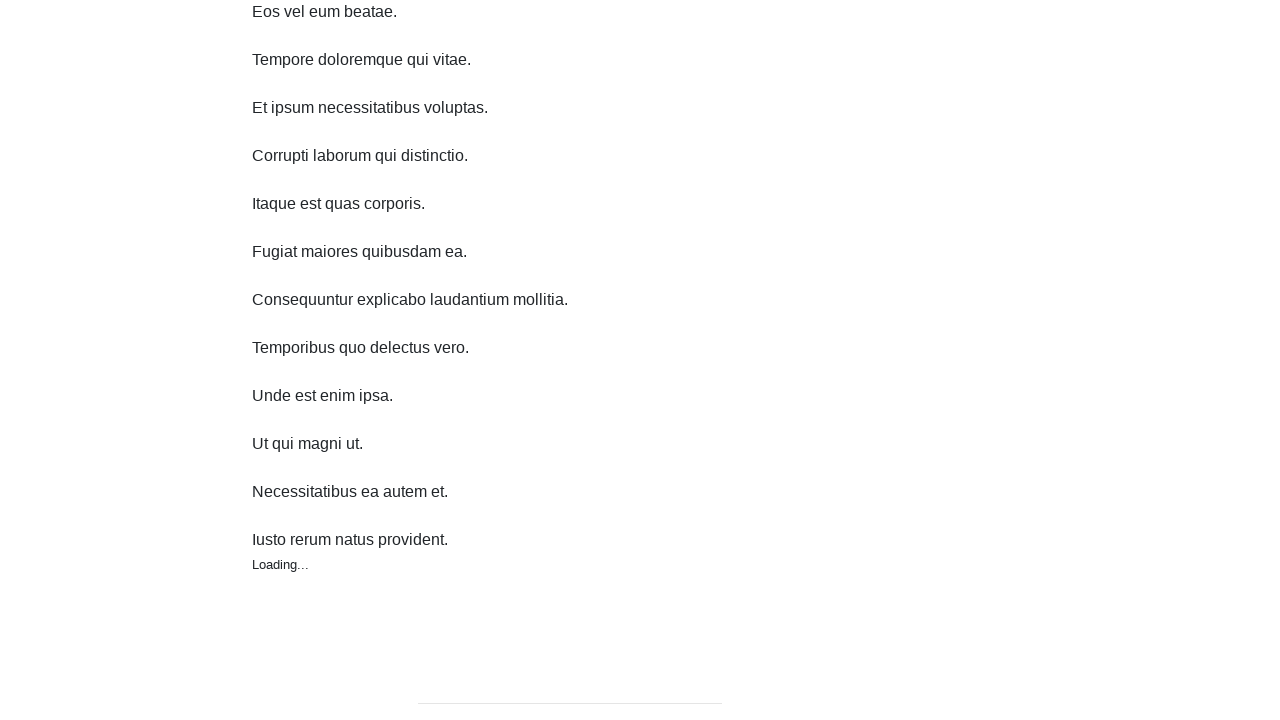

Waited 500ms after scrolling down (iteration 8/10)
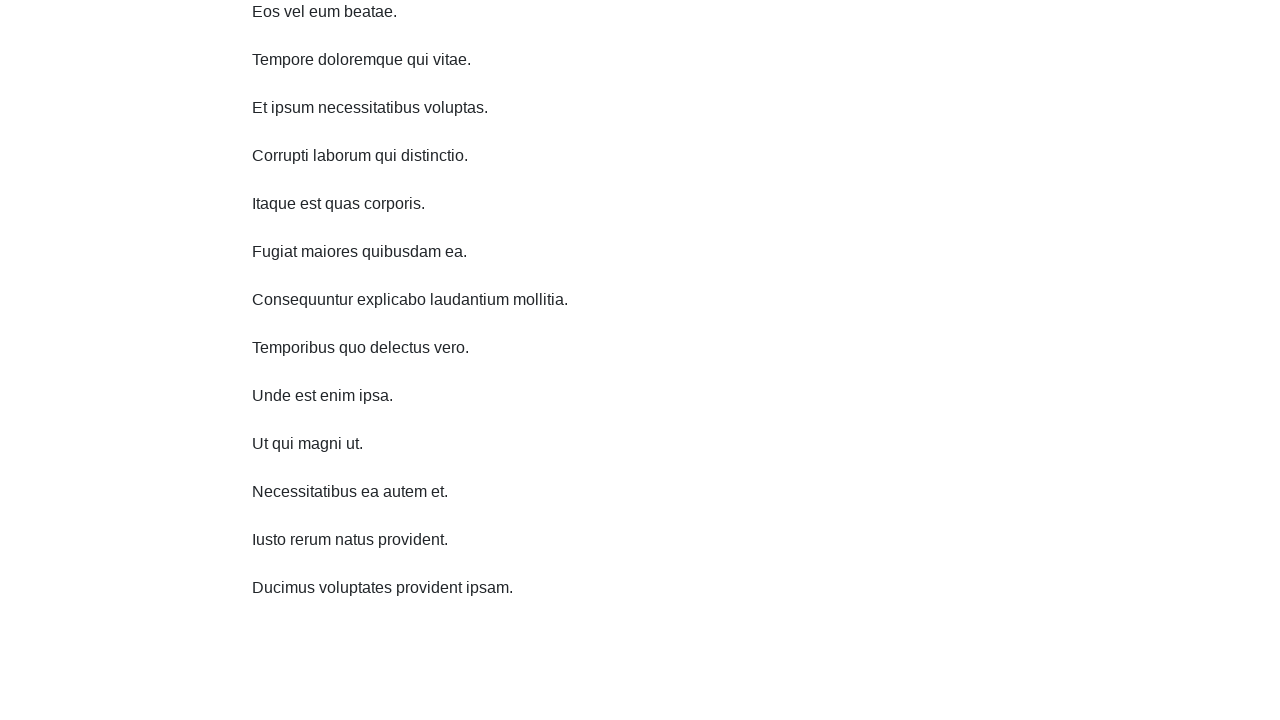

Scrolled down 720 pixels (iteration 9/10)
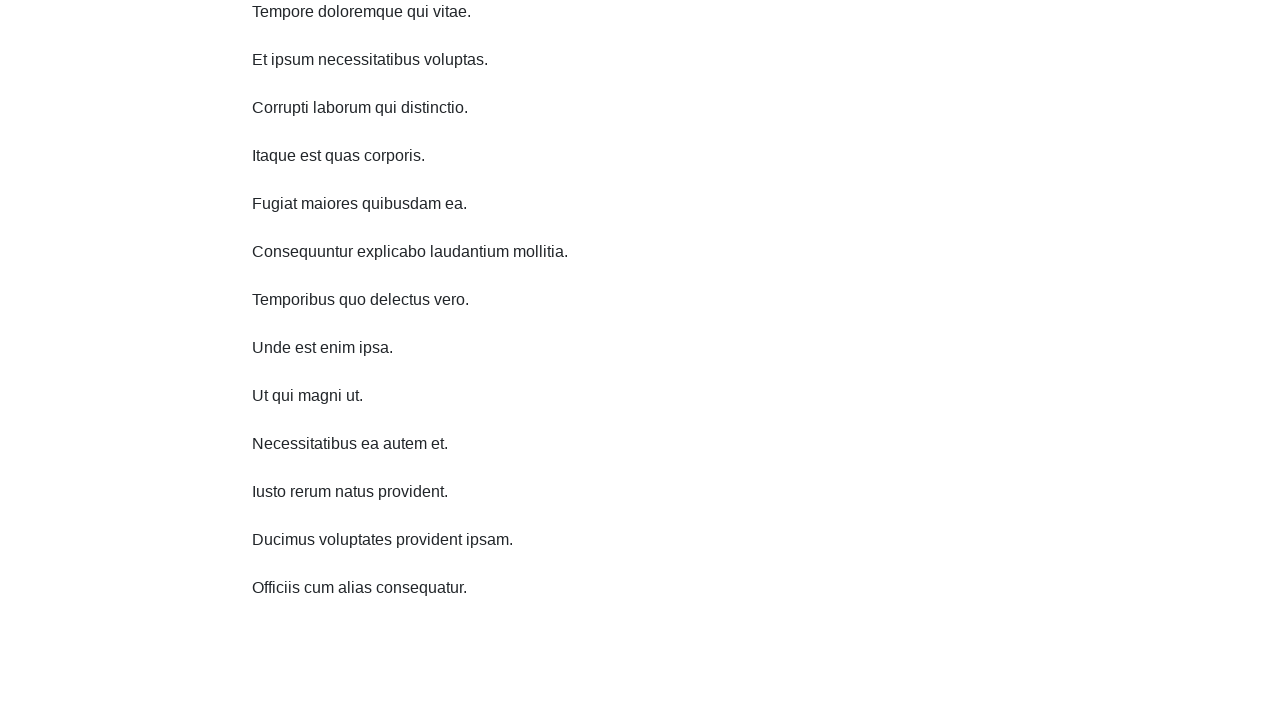

Waited 500ms after scrolling down (iteration 9/10)
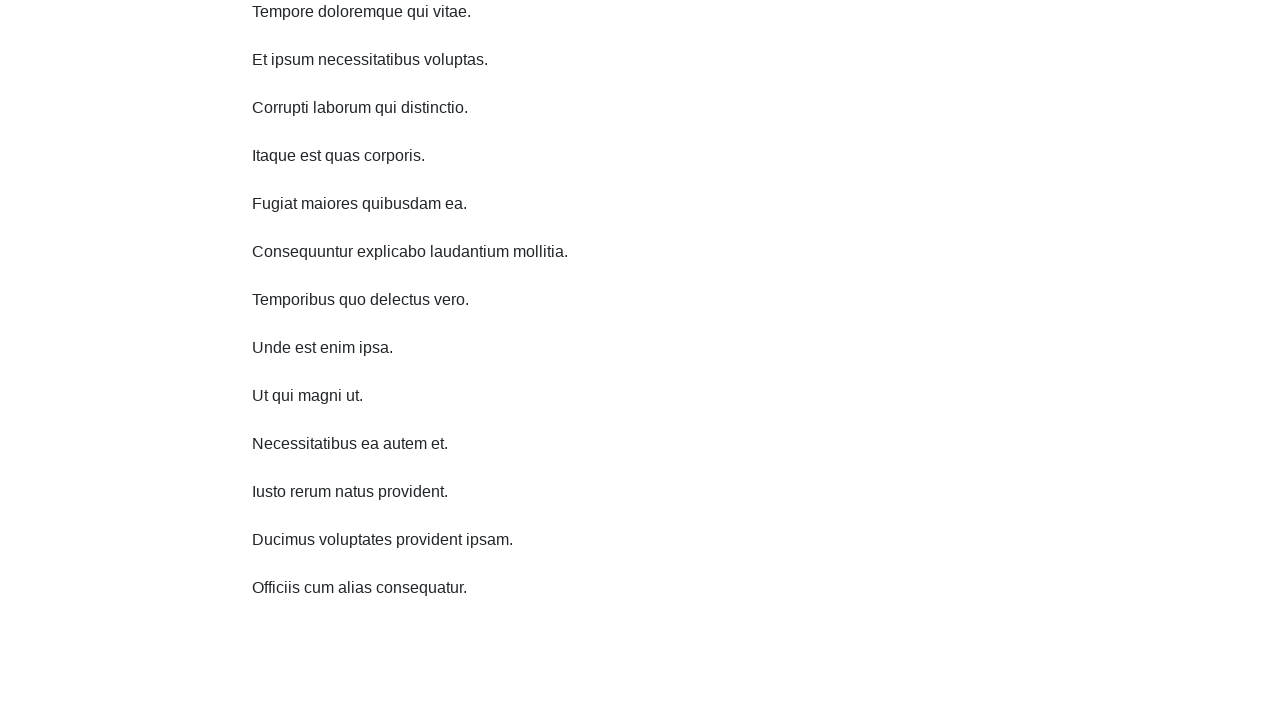

Scrolled down 720 pixels (iteration 10/10)
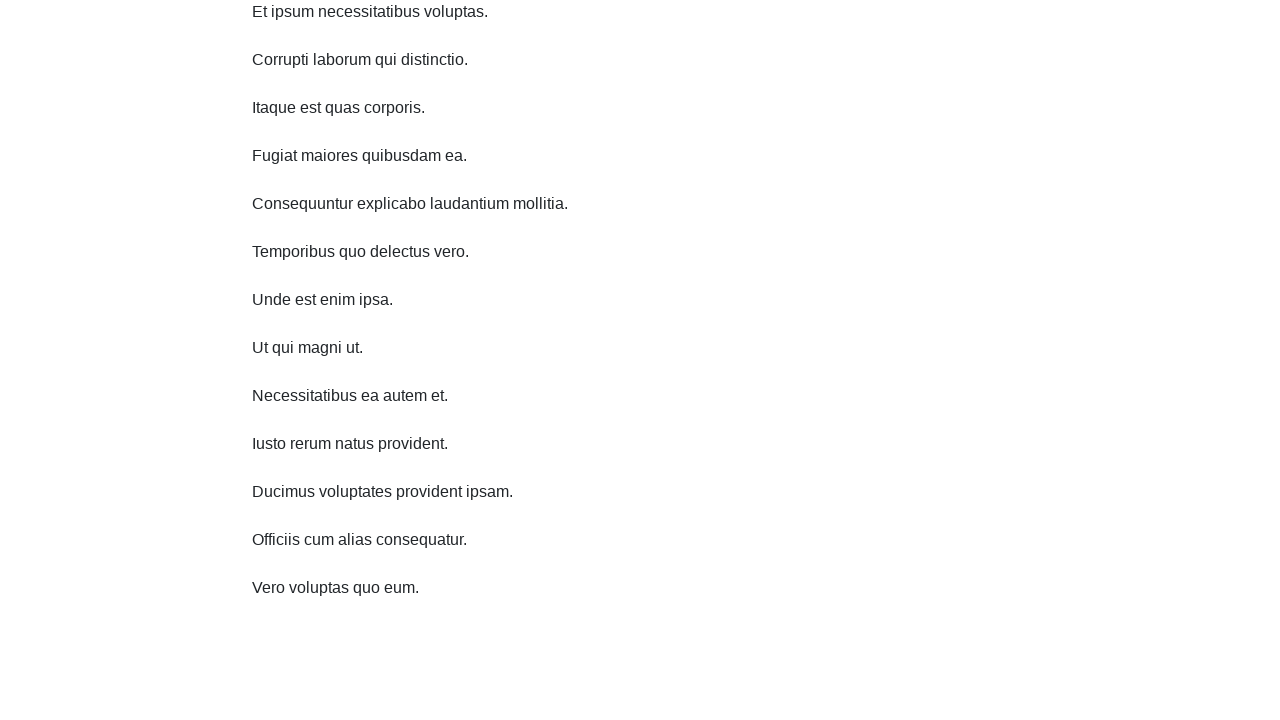

Waited 500ms after scrolling down (iteration 10/10)
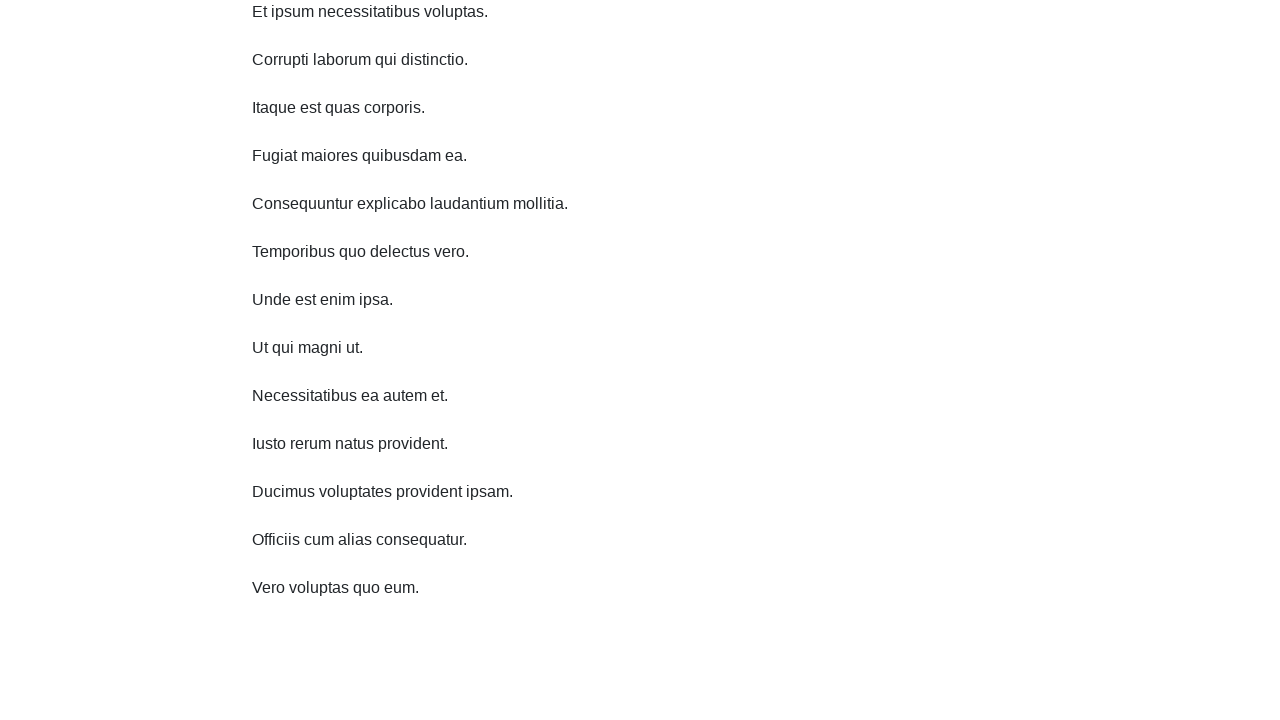

Scrolled up 720 pixels (iteration 1/10)
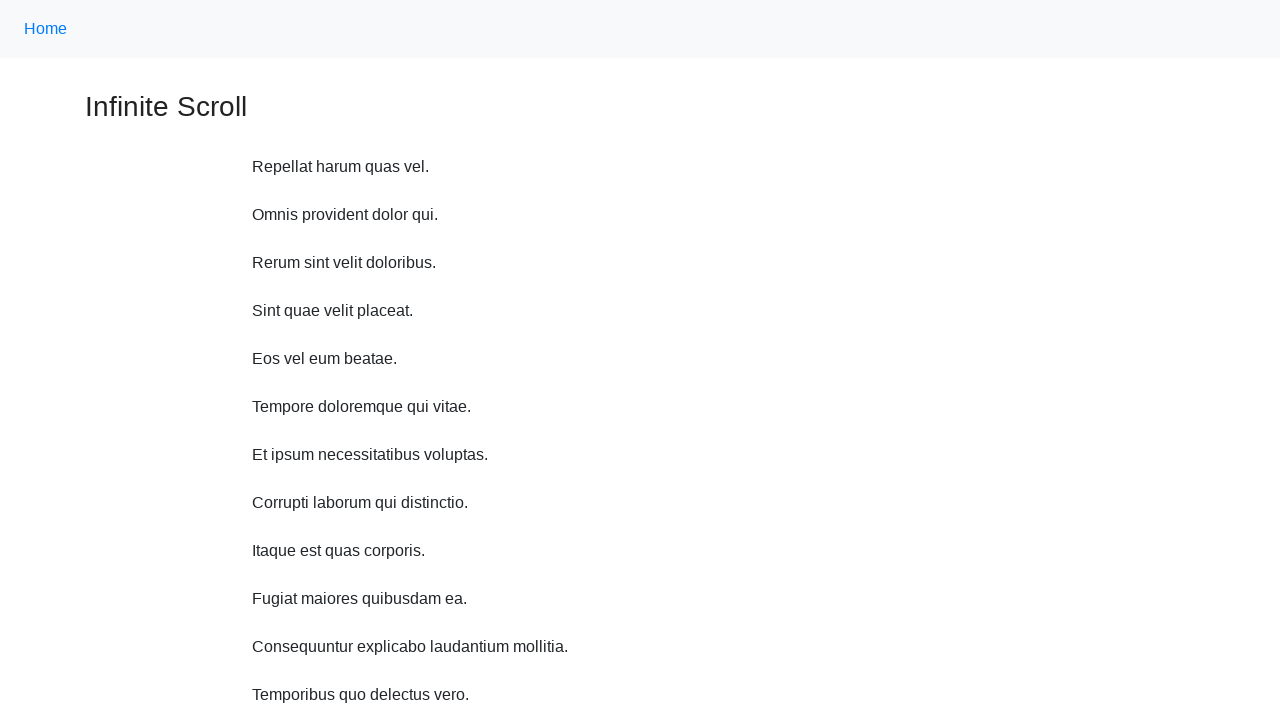

Waited 500ms after scrolling up (iteration 1/10)
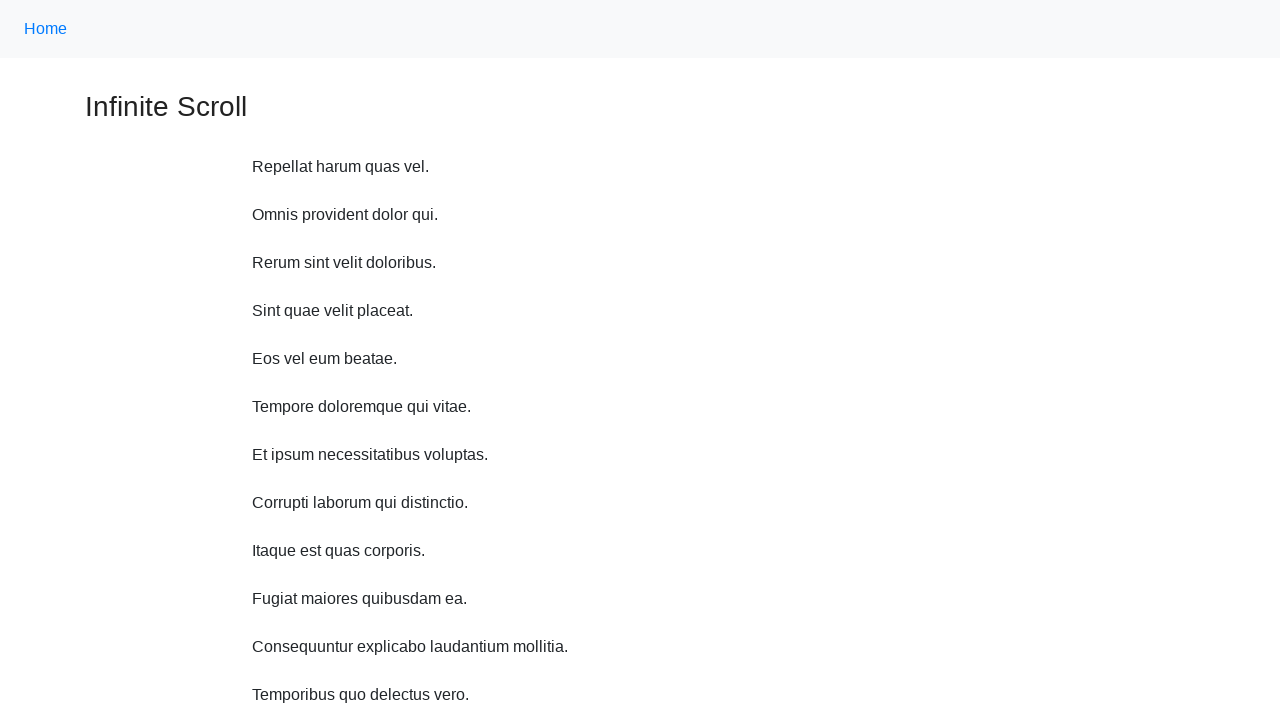

Scrolled up 720 pixels (iteration 2/10)
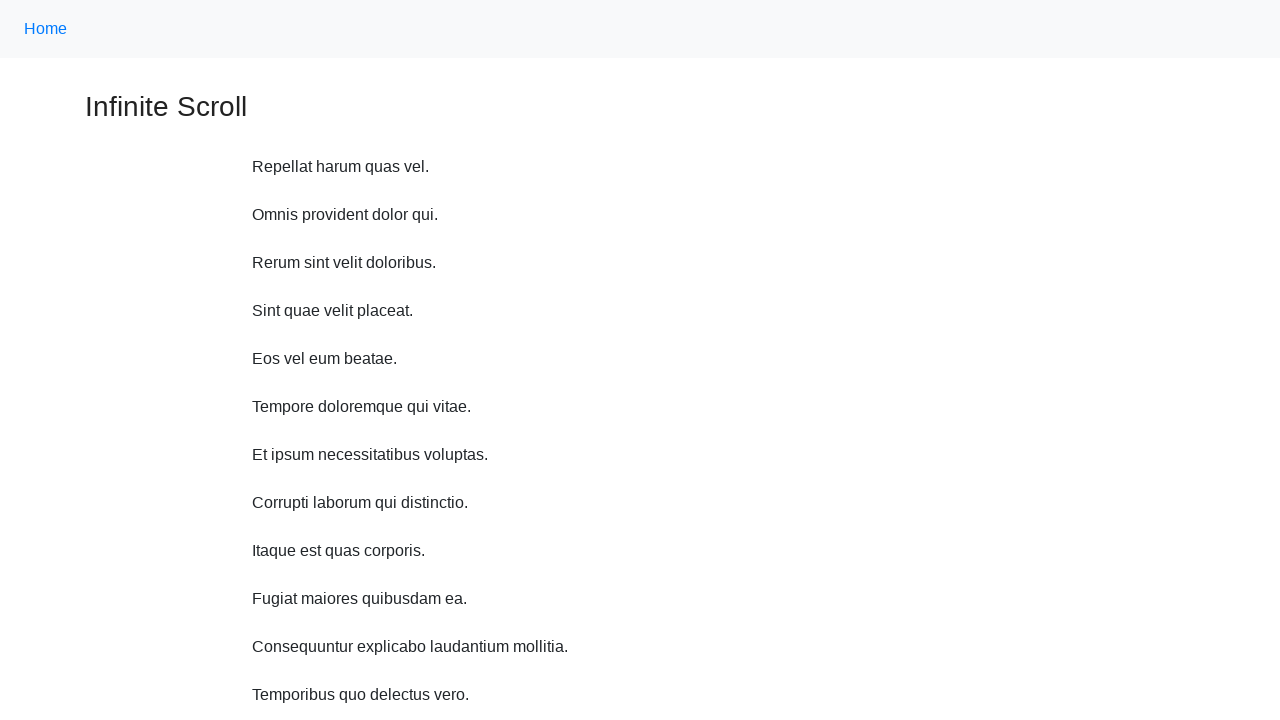

Waited 500ms after scrolling up (iteration 2/10)
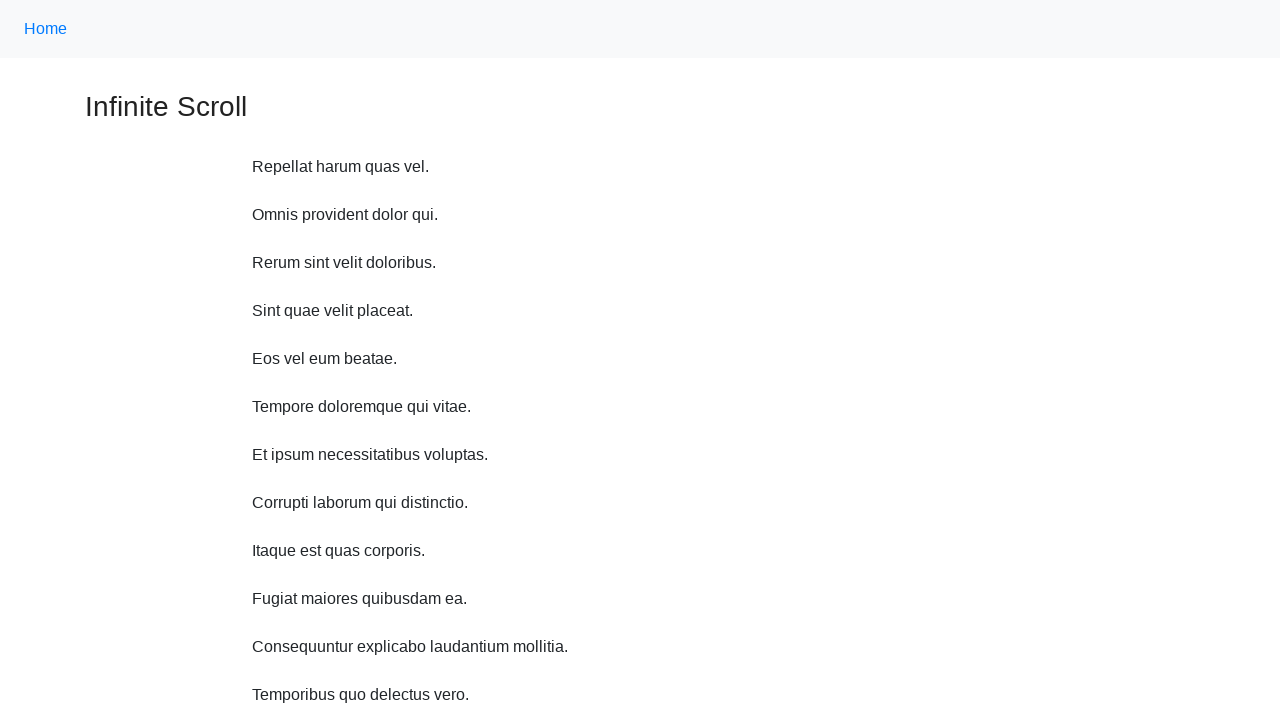

Scrolled up 720 pixels (iteration 3/10)
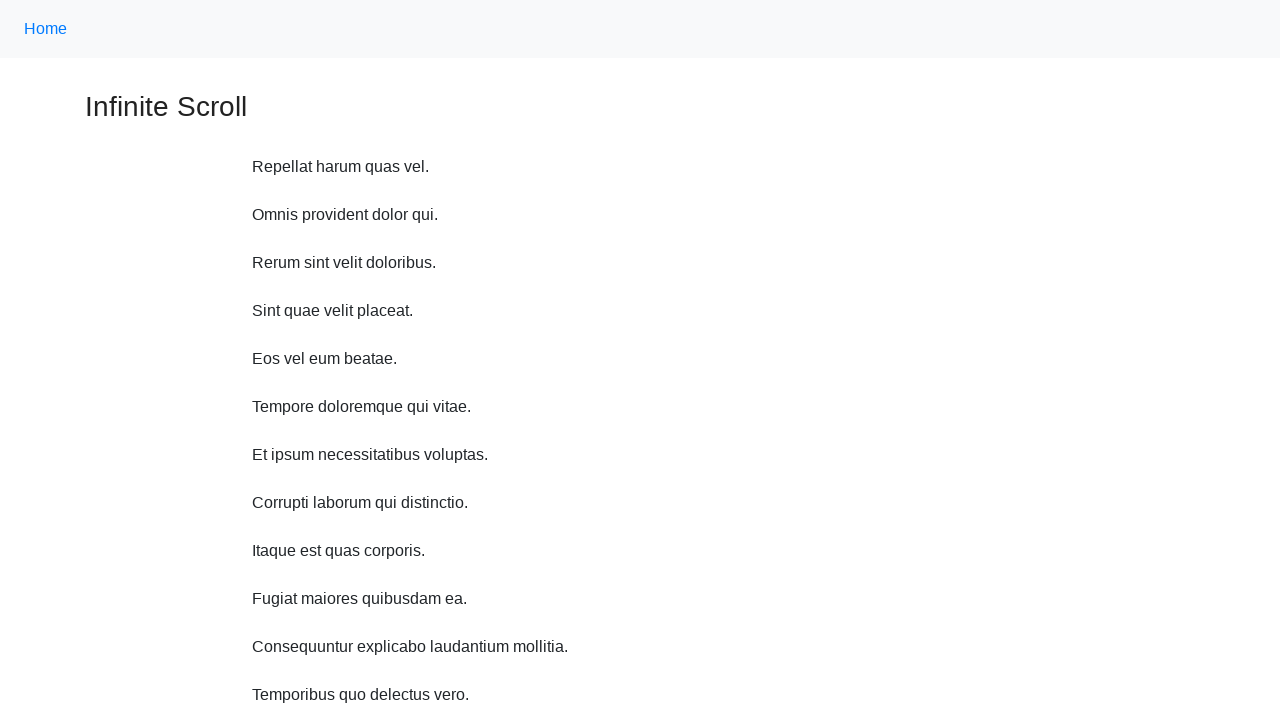

Waited 500ms after scrolling up (iteration 3/10)
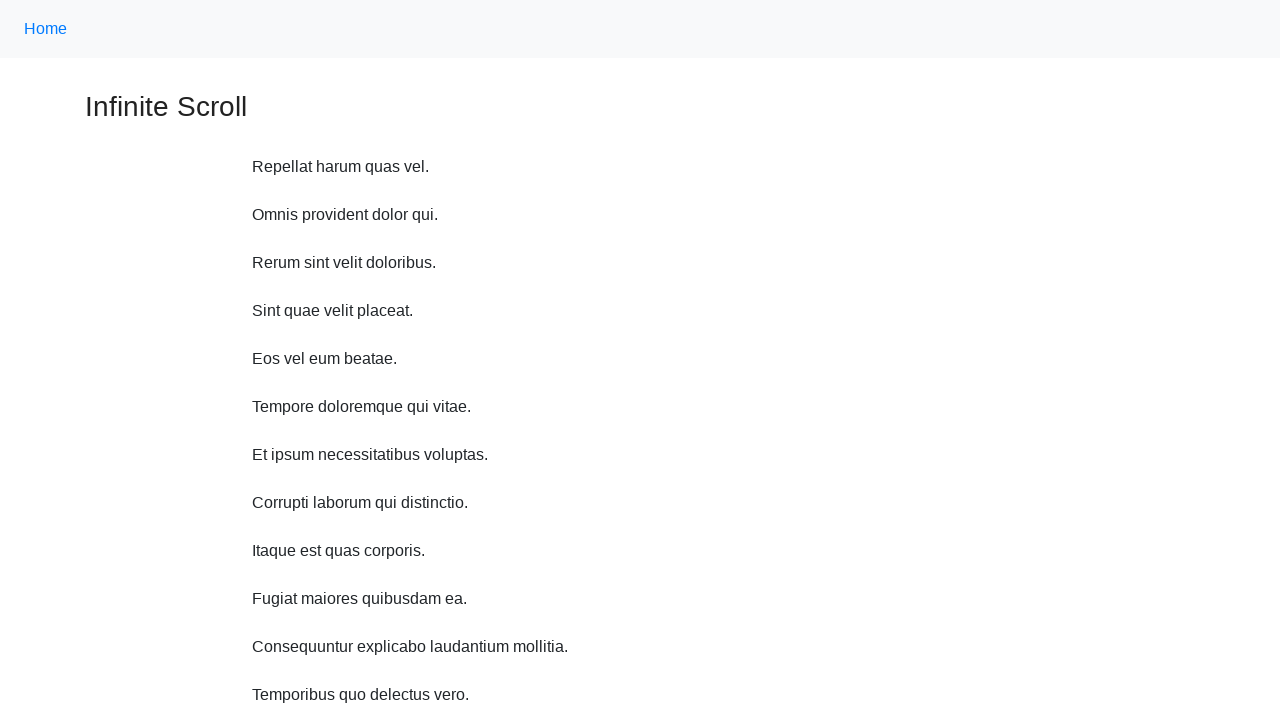

Scrolled up 720 pixels (iteration 4/10)
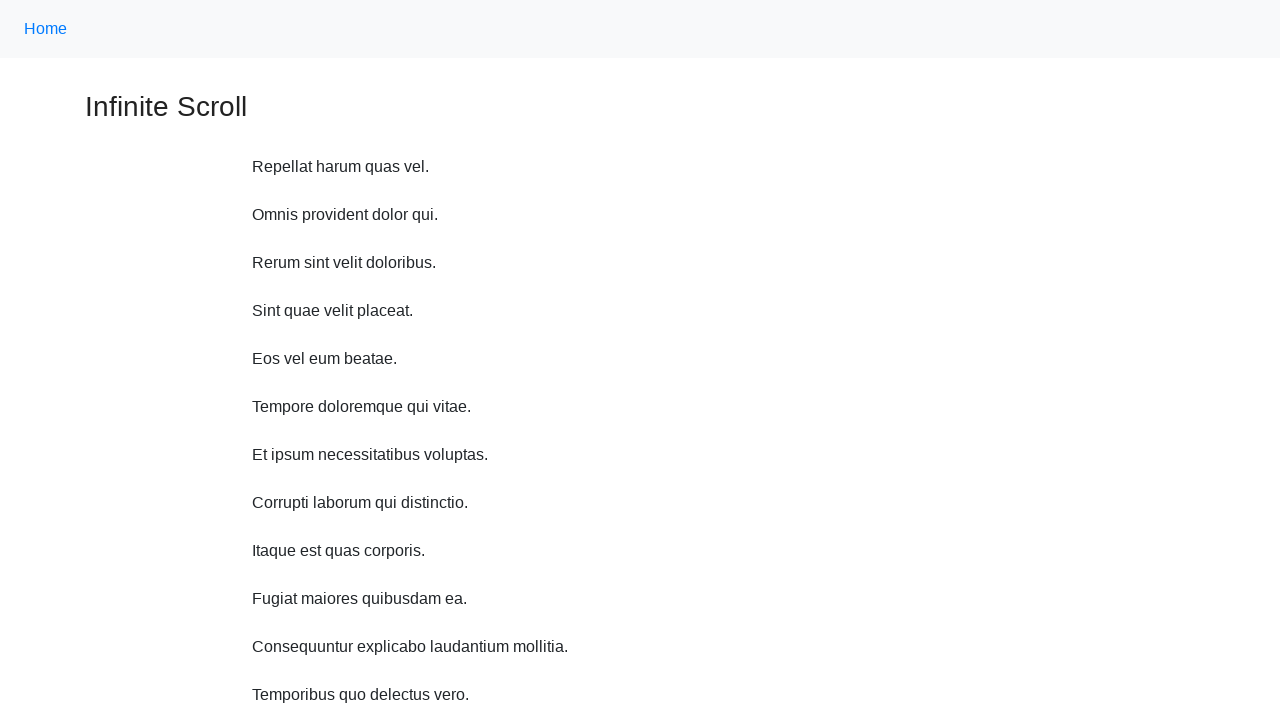

Waited 500ms after scrolling up (iteration 4/10)
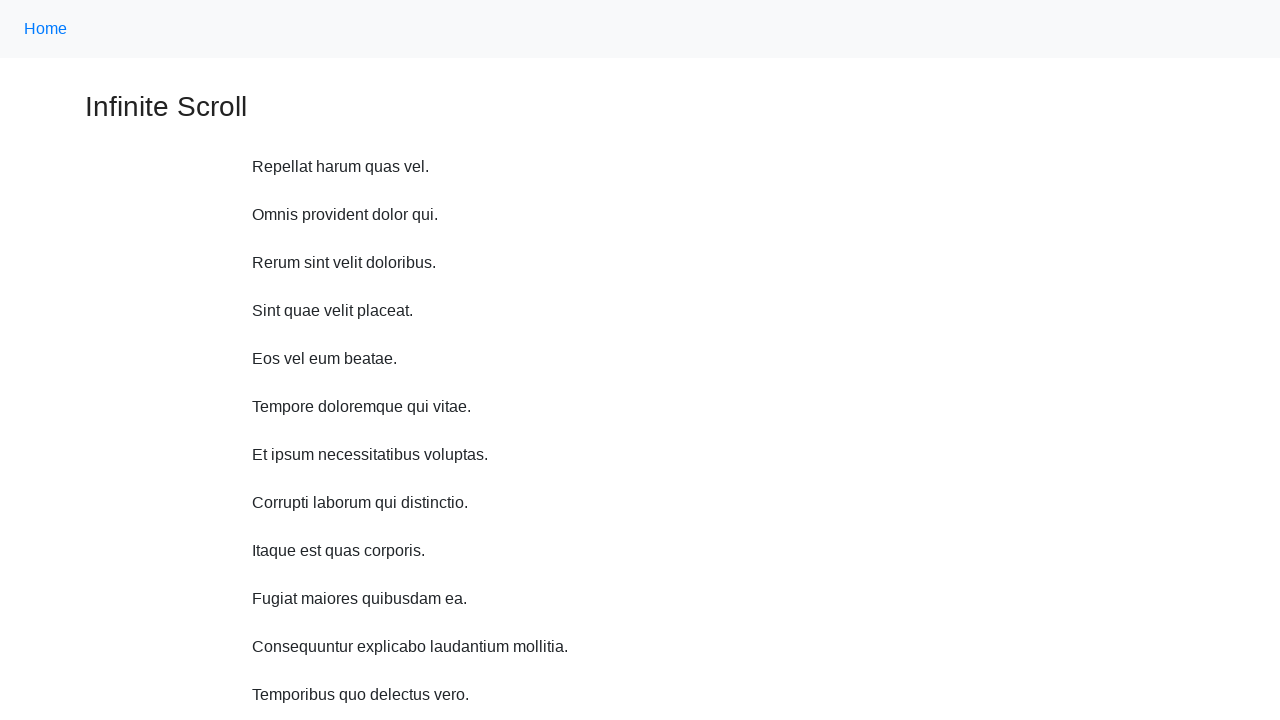

Scrolled up 720 pixels (iteration 5/10)
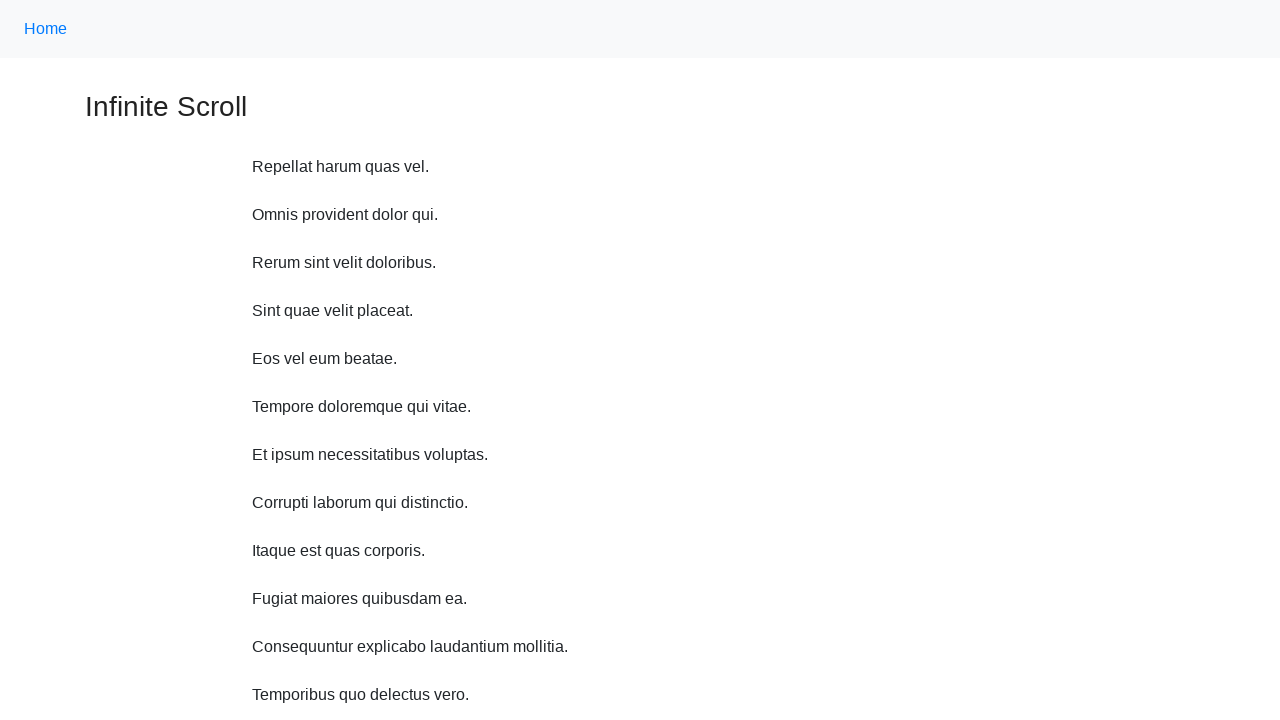

Waited 500ms after scrolling up (iteration 5/10)
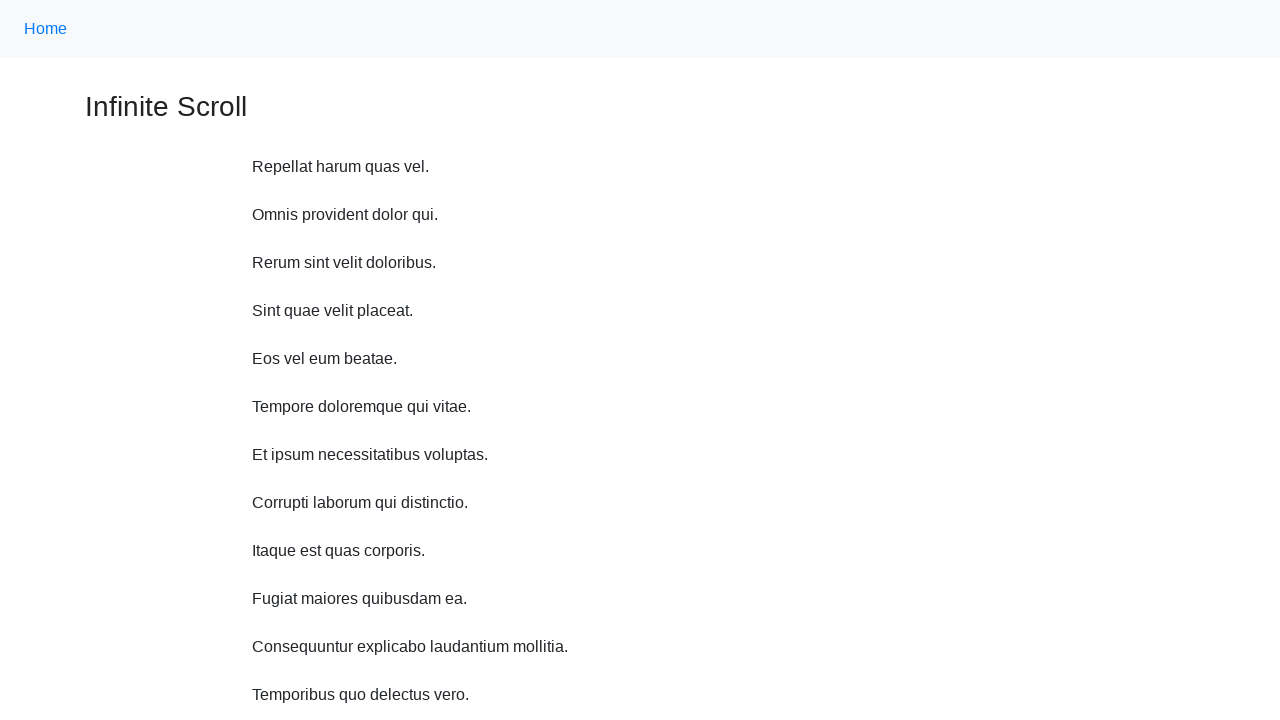

Scrolled up 720 pixels (iteration 6/10)
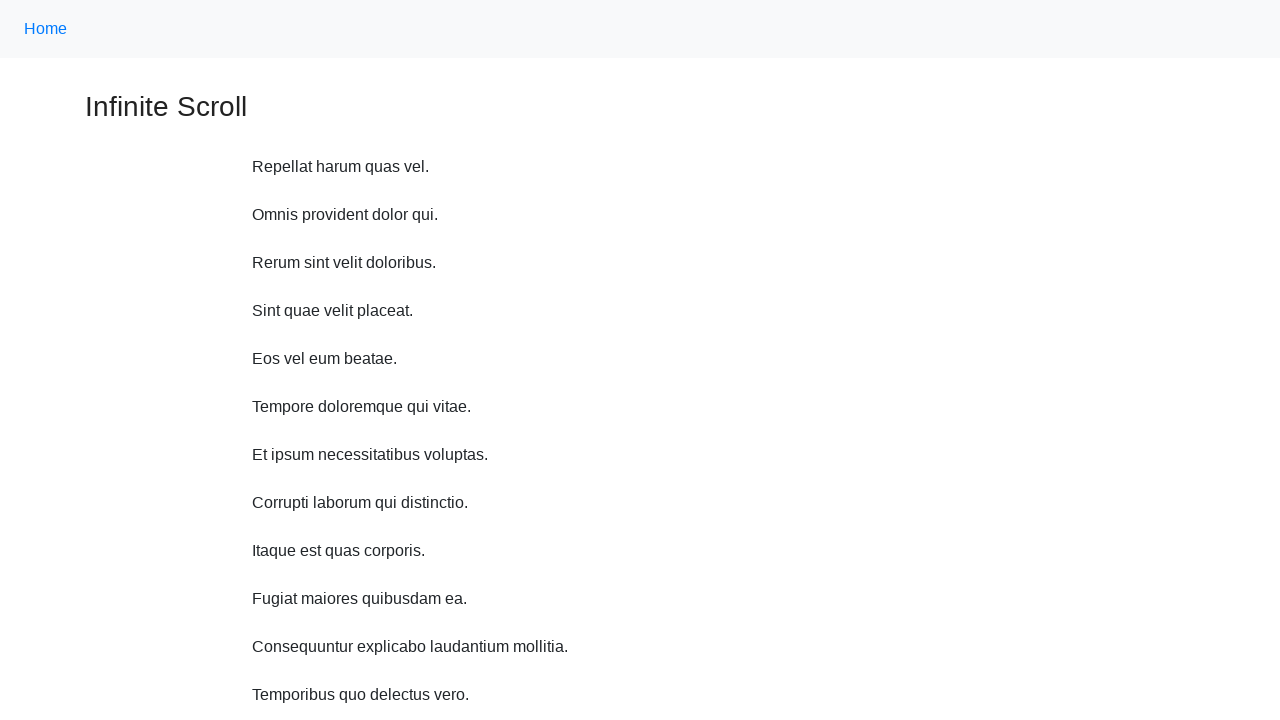

Waited 500ms after scrolling up (iteration 6/10)
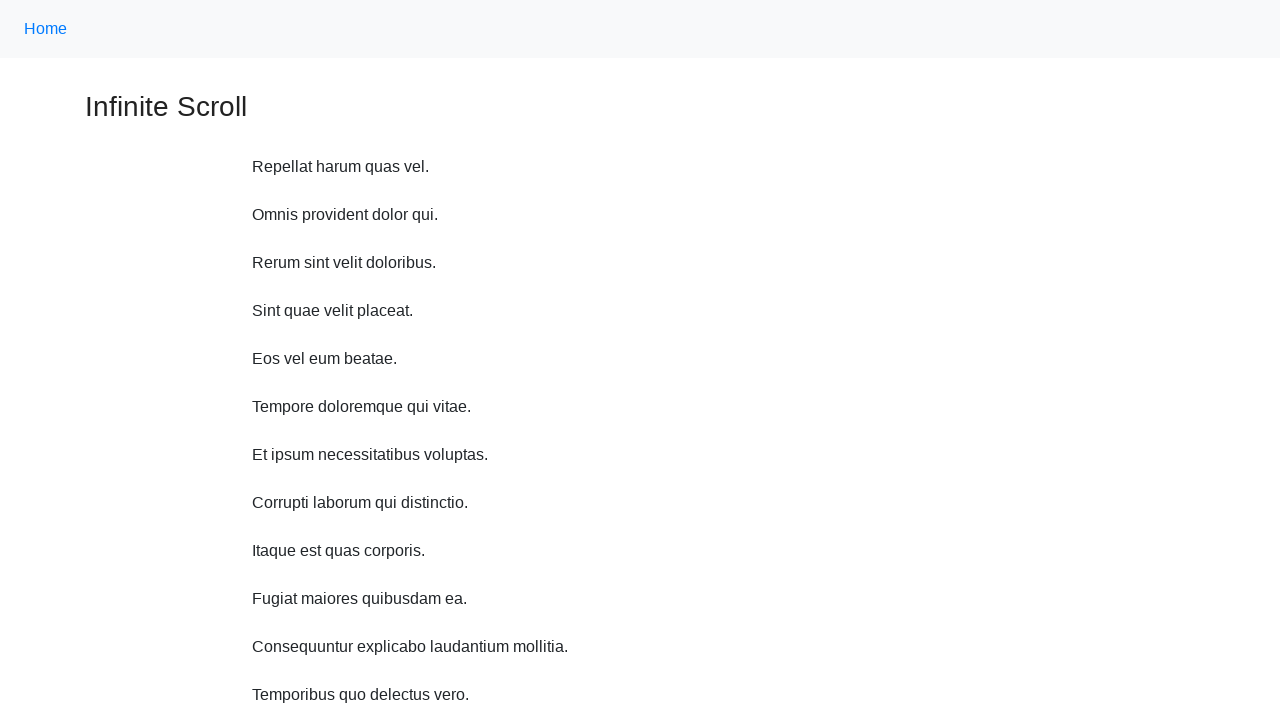

Scrolled up 720 pixels (iteration 7/10)
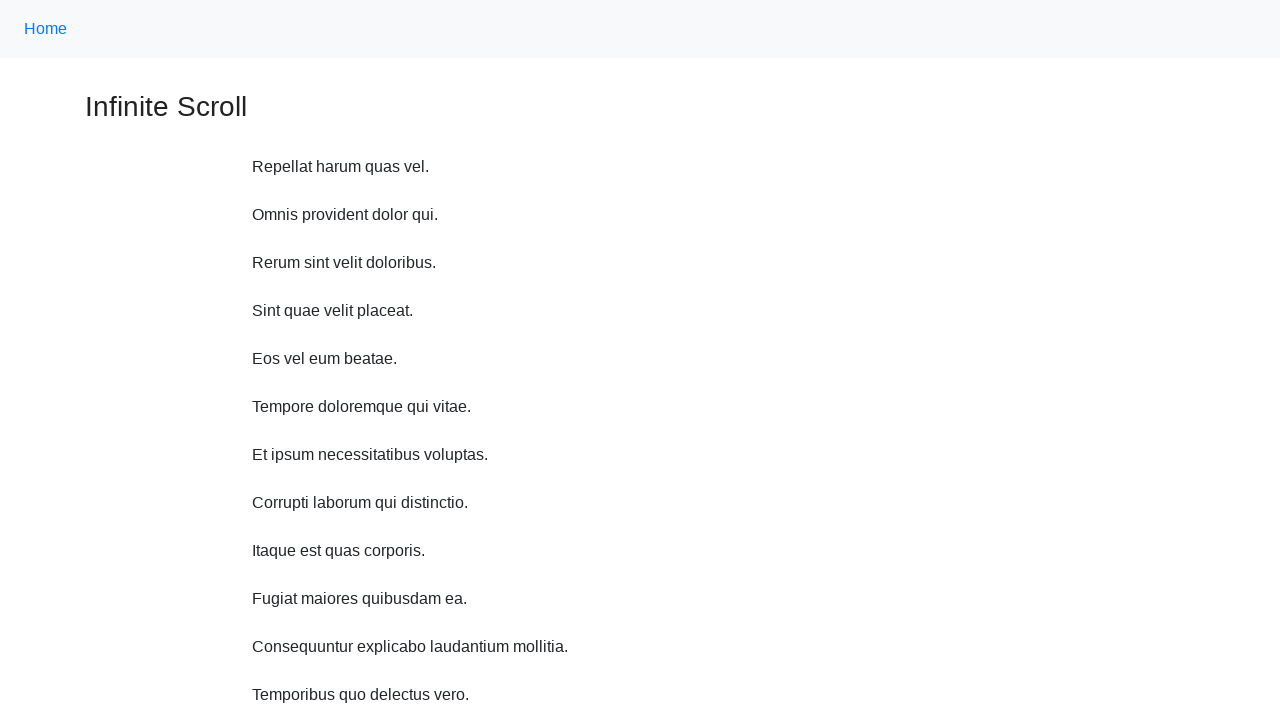

Waited 500ms after scrolling up (iteration 7/10)
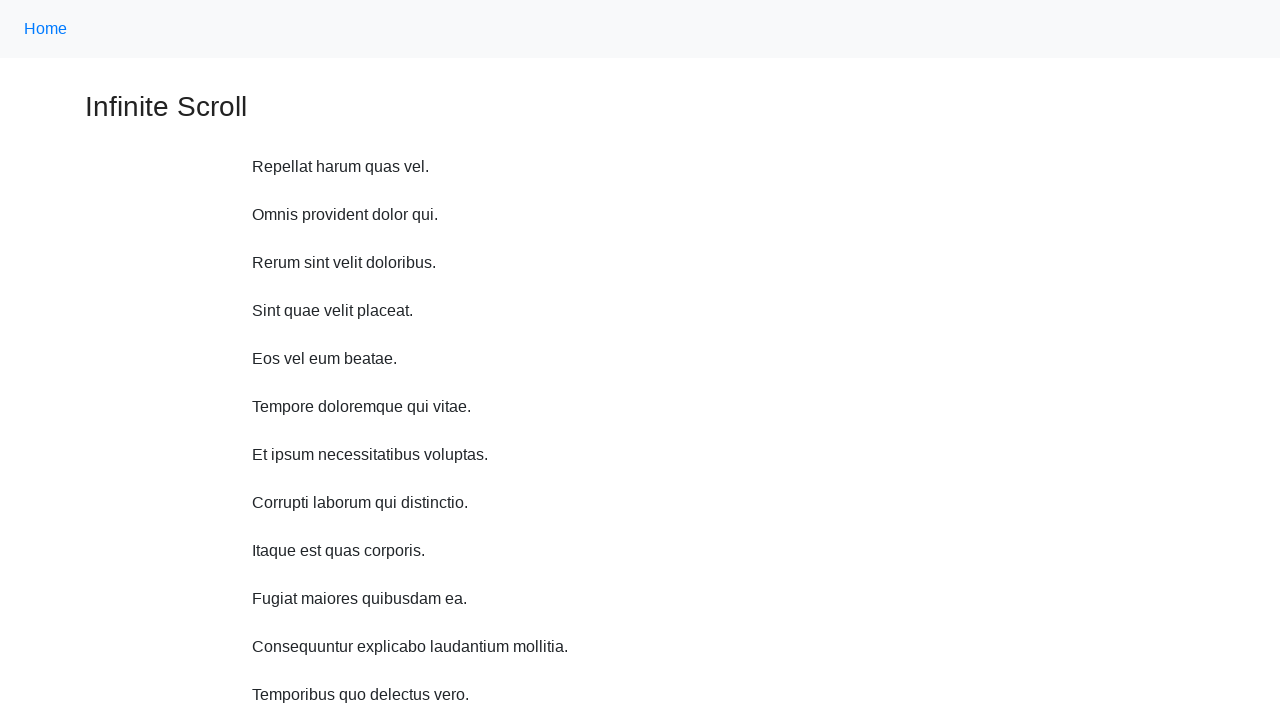

Scrolled up 720 pixels (iteration 8/10)
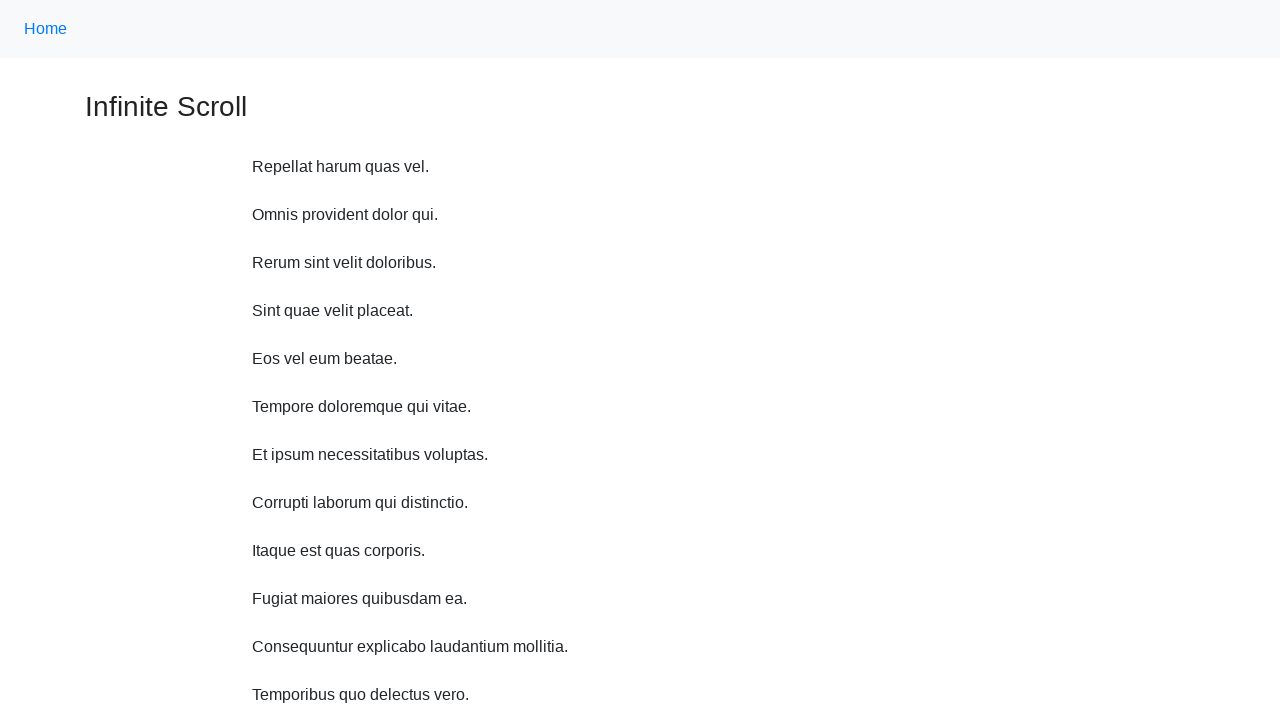

Waited 500ms after scrolling up (iteration 8/10)
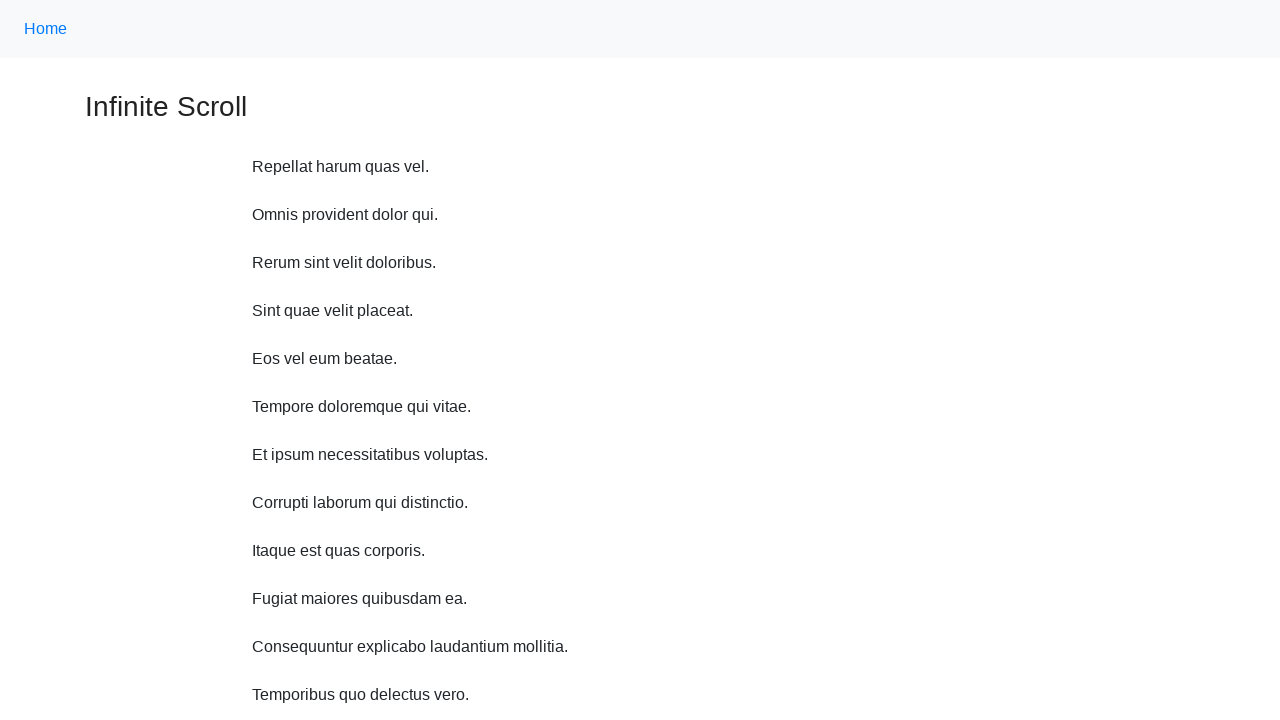

Scrolled up 720 pixels (iteration 9/10)
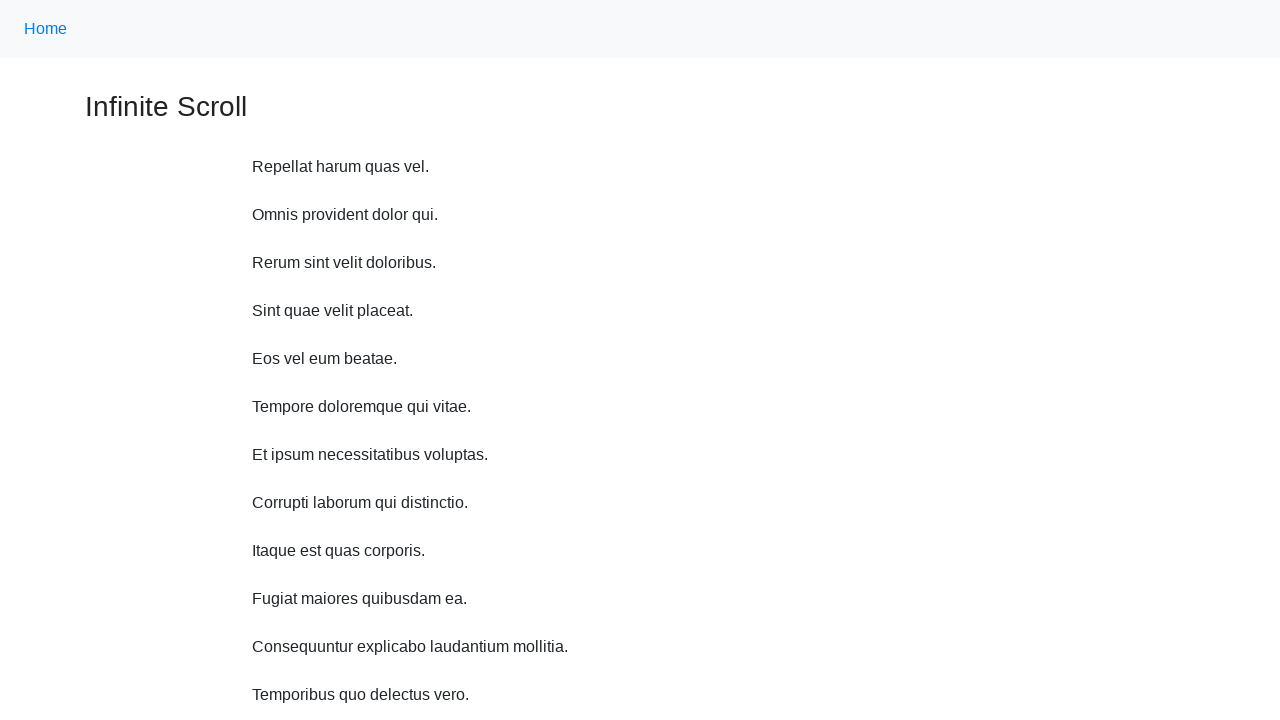

Waited 500ms after scrolling up (iteration 9/10)
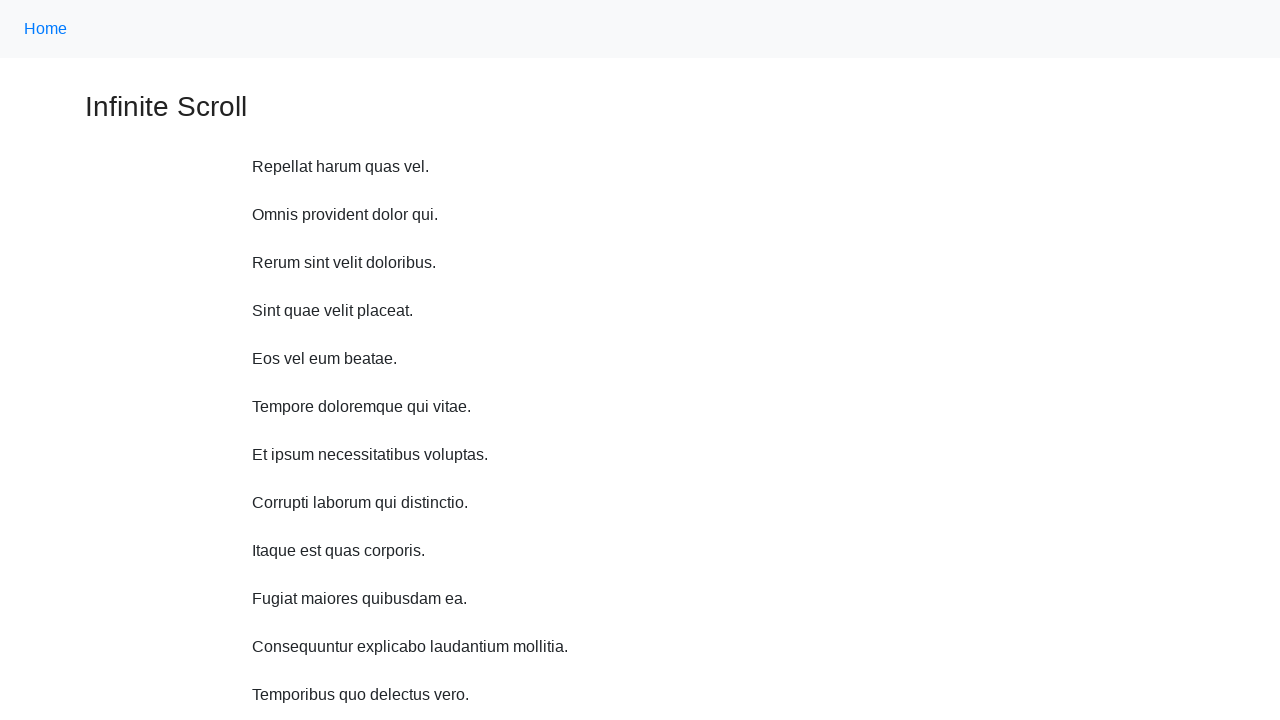

Scrolled up 720 pixels (iteration 10/10)
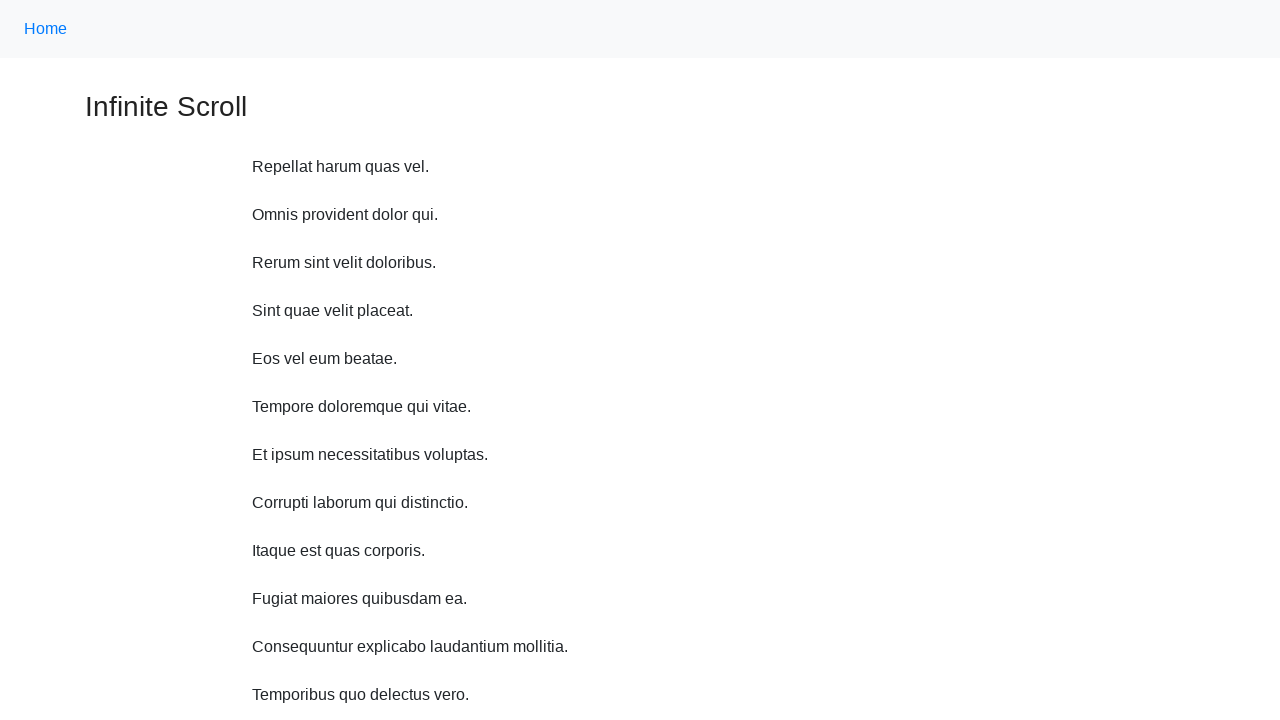

Waited 500ms after scrolling up (iteration 10/10)
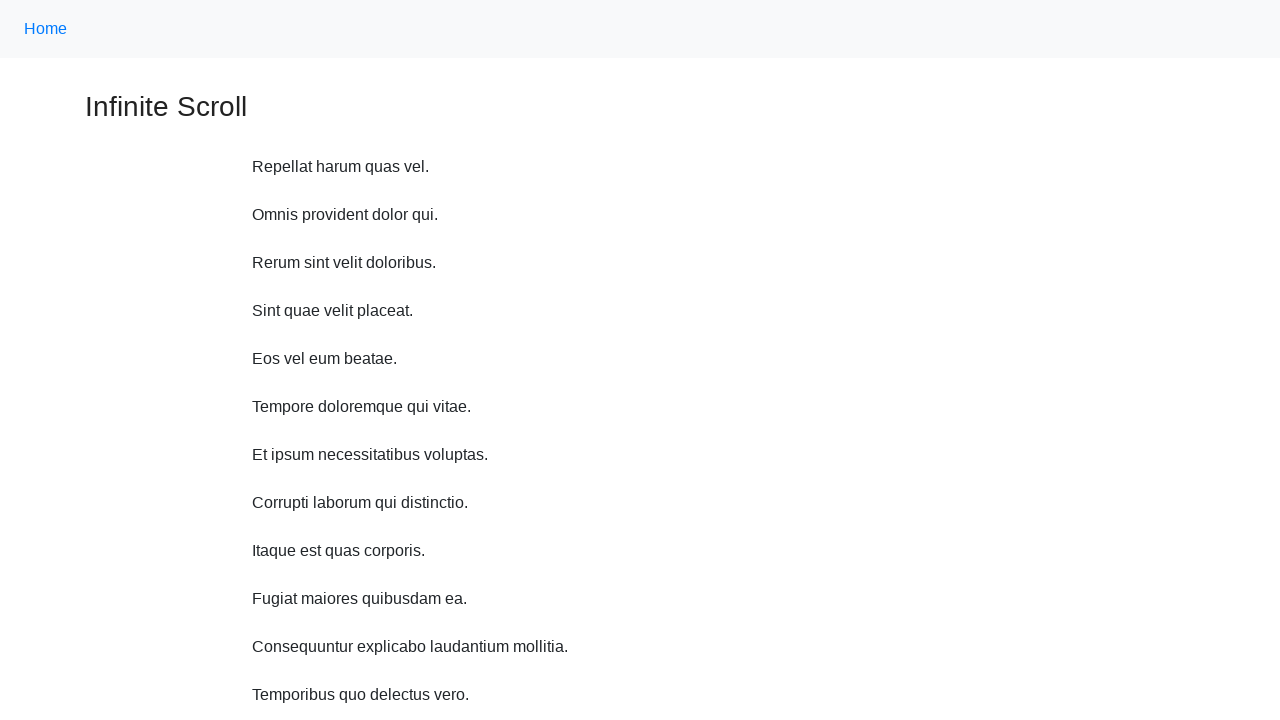

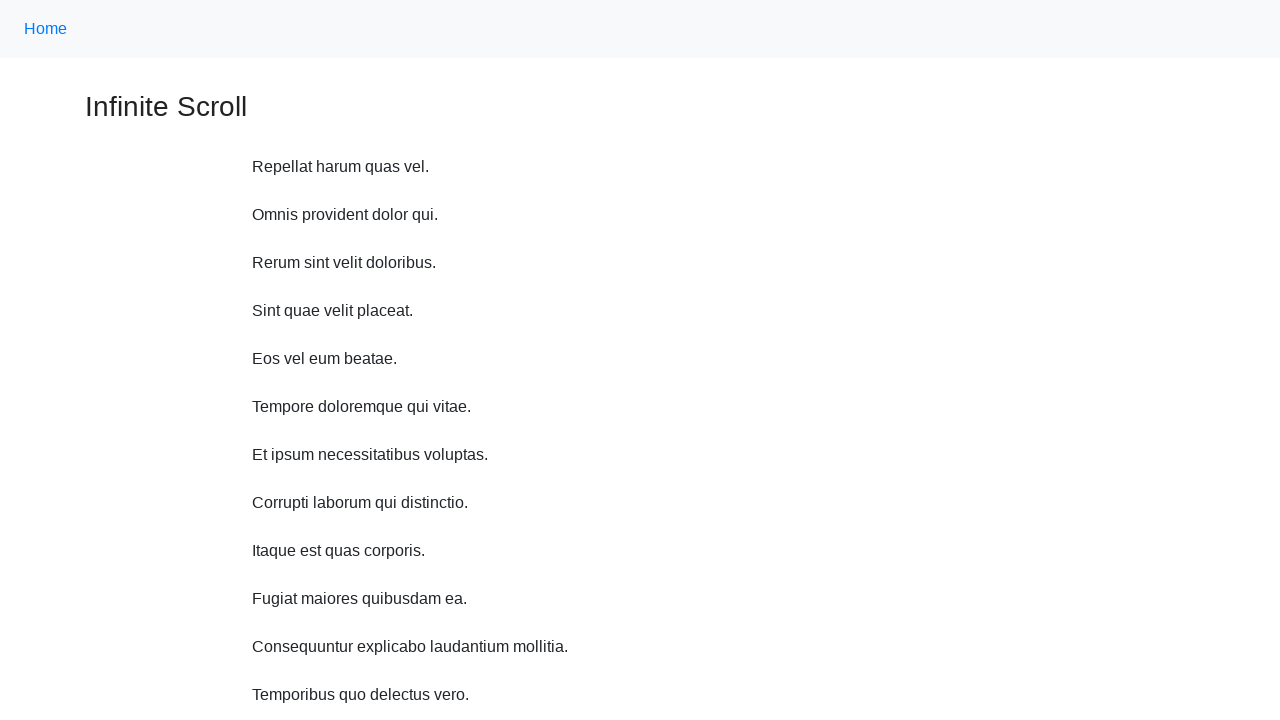